Tests checkbox functionality by randomly clicking checkboxes until "Friday" is clicked 3 times

Starting URL: http://samples.gwtproject.org/samples/Showcase/Showcase.html#!CwCheckBox

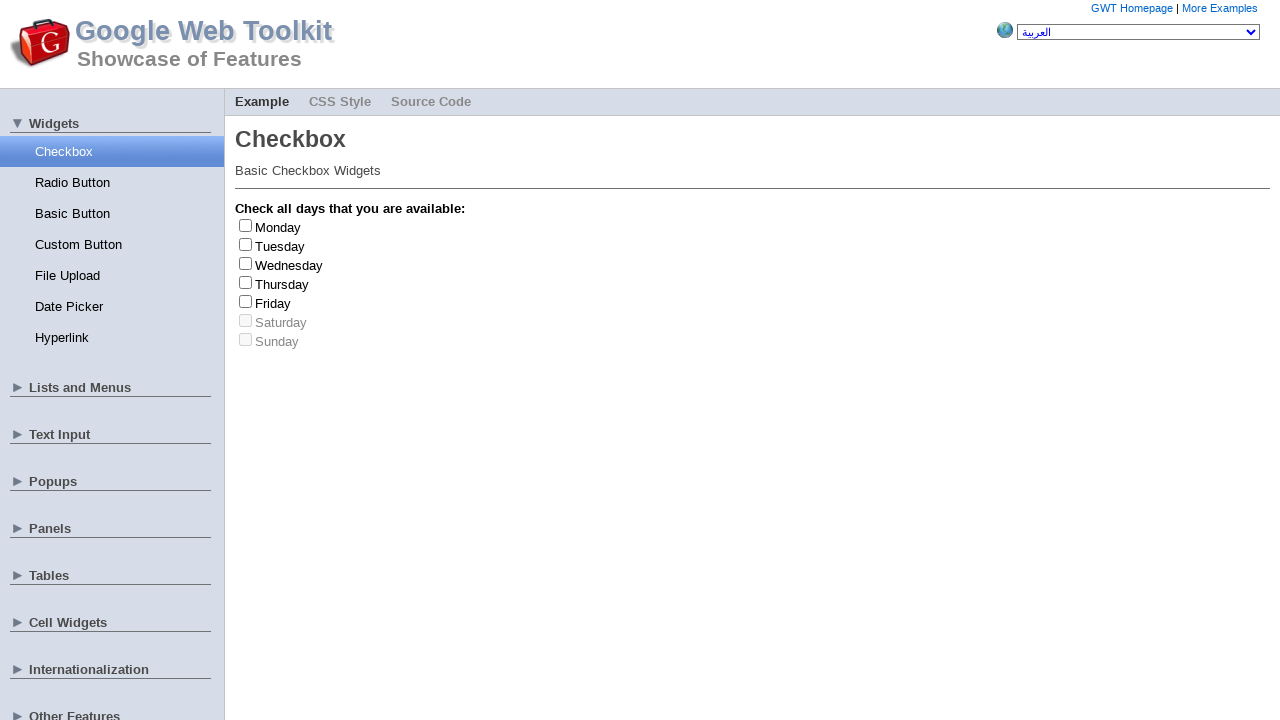

Located all checkboxes on the page
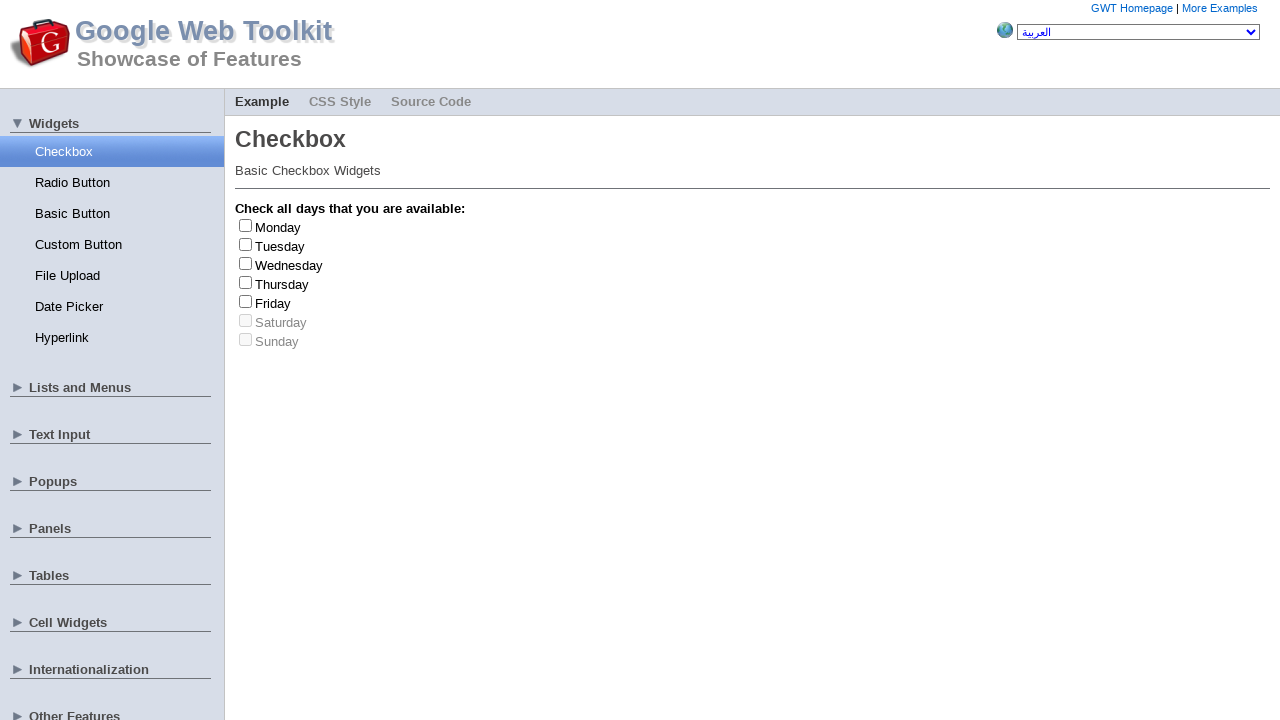

Located all labels on the page
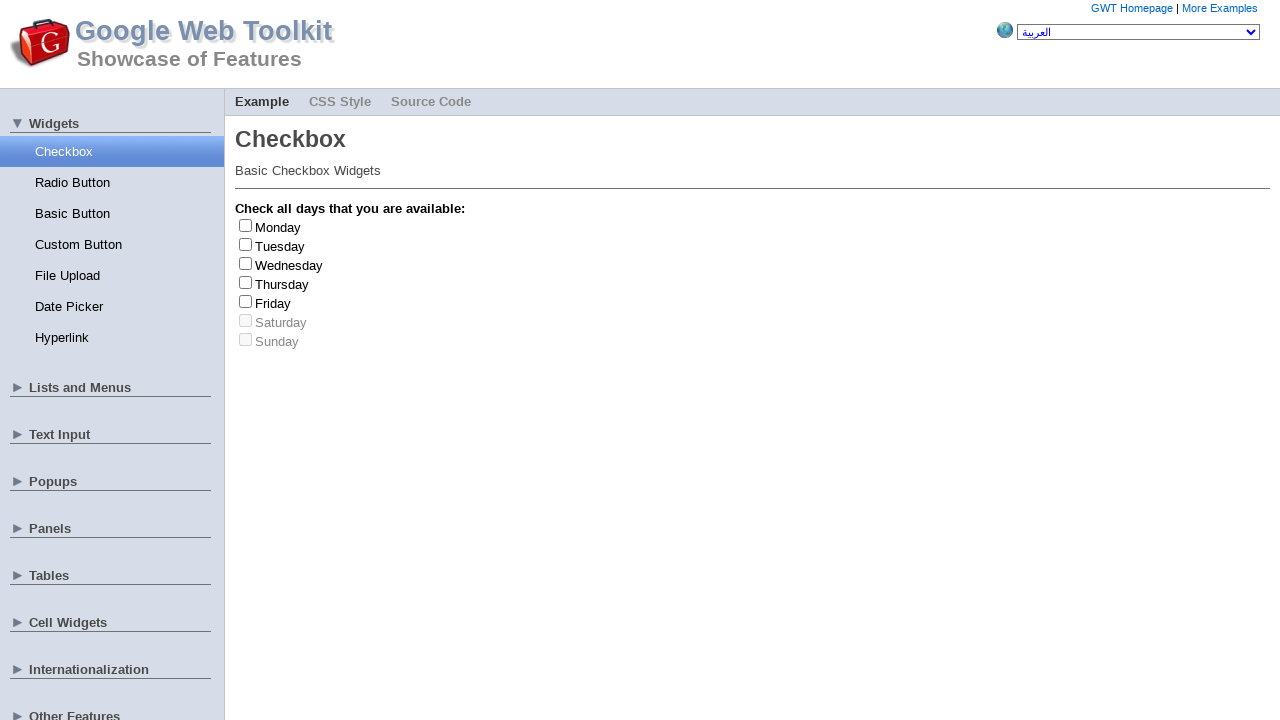

Clicked checkbox at index 0 to check it at (246, 225) on input[type='checkbox'] >> nth=0
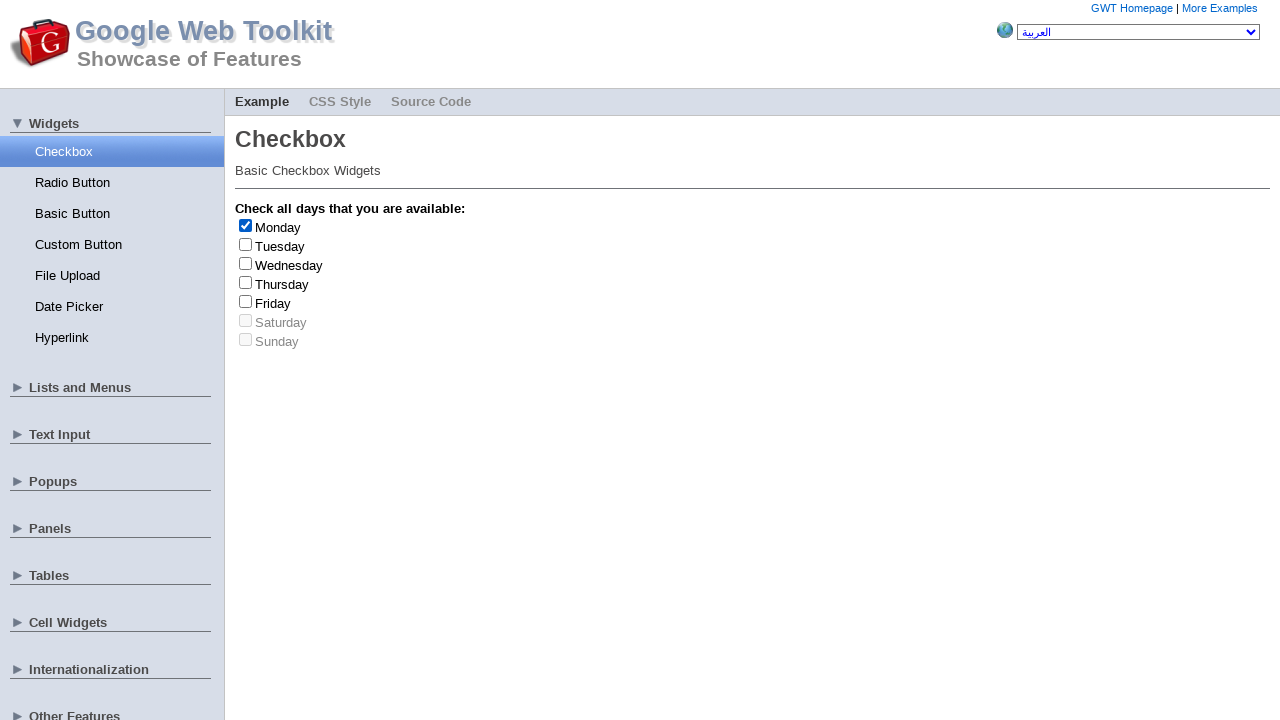

Clicked checkbox at index 0 to uncheck it at (246, 225) on input[type='checkbox'] >> nth=0
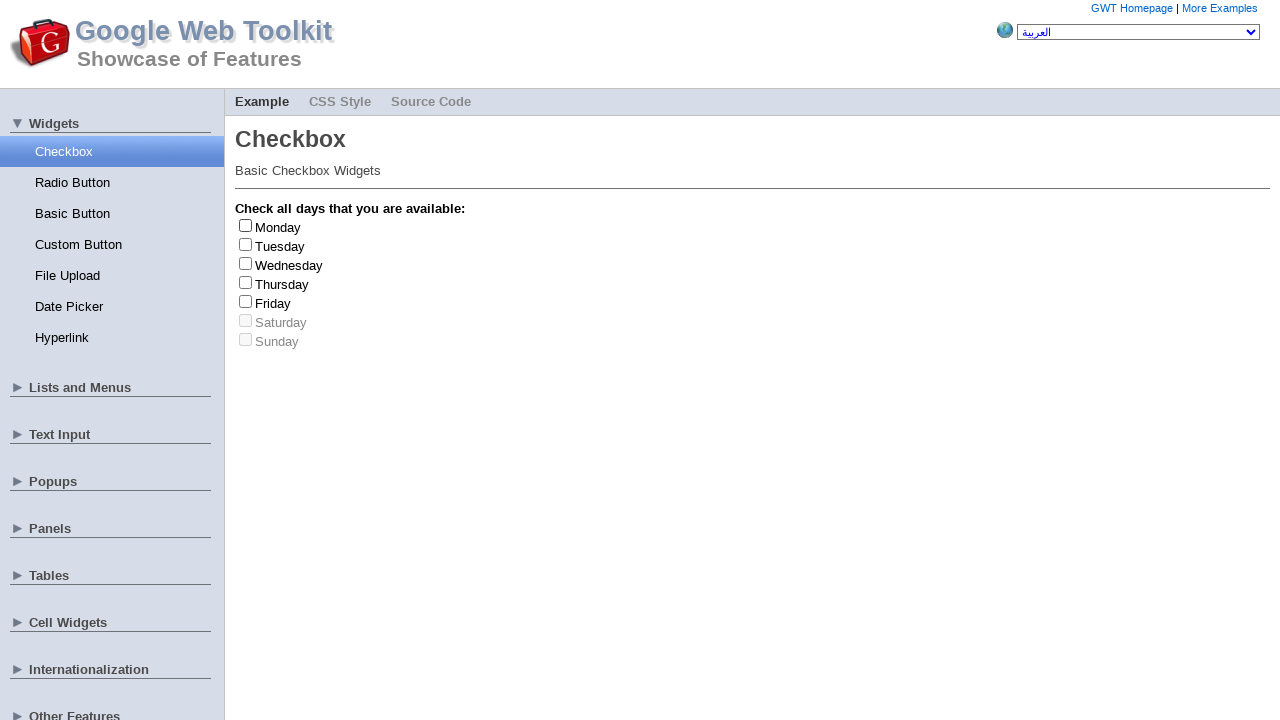

Clicked checkbox at index 4 to check it at (246, 301) on input[type='checkbox'] >> nth=4
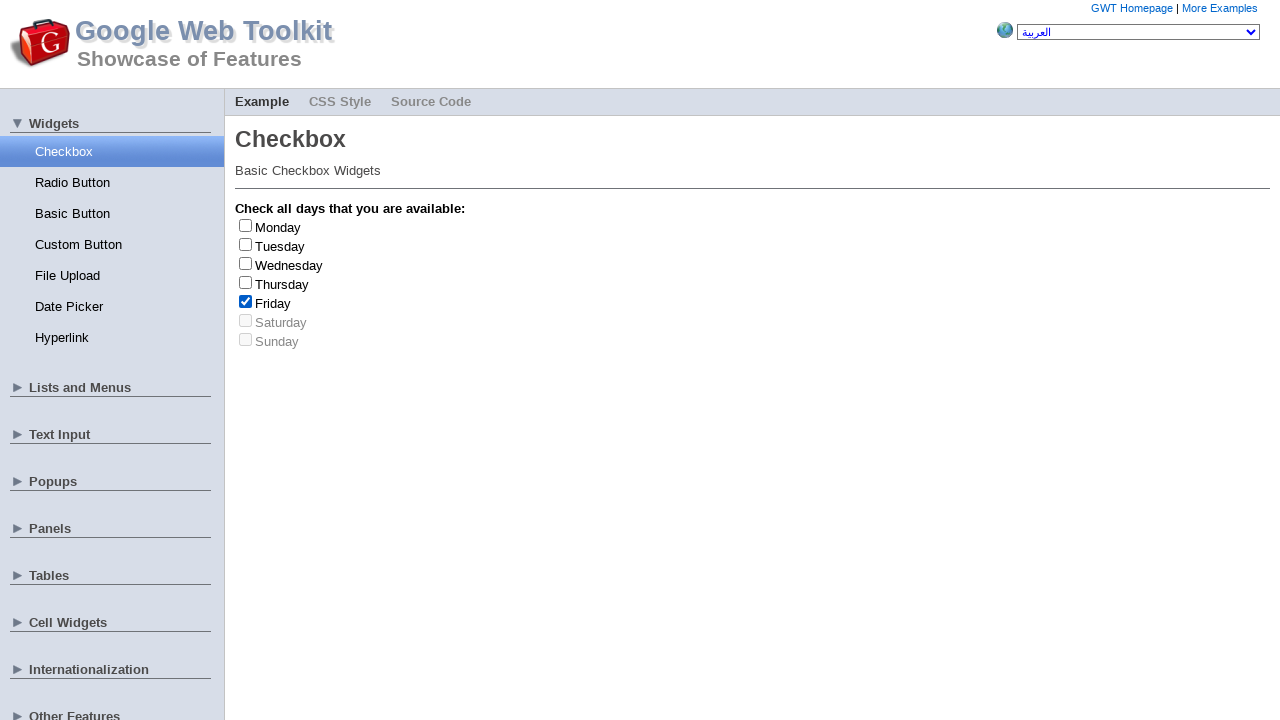

Clicked checkbox at index 4 to uncheck it at (246, 301) on input[type='checkbox'] >> nth=4
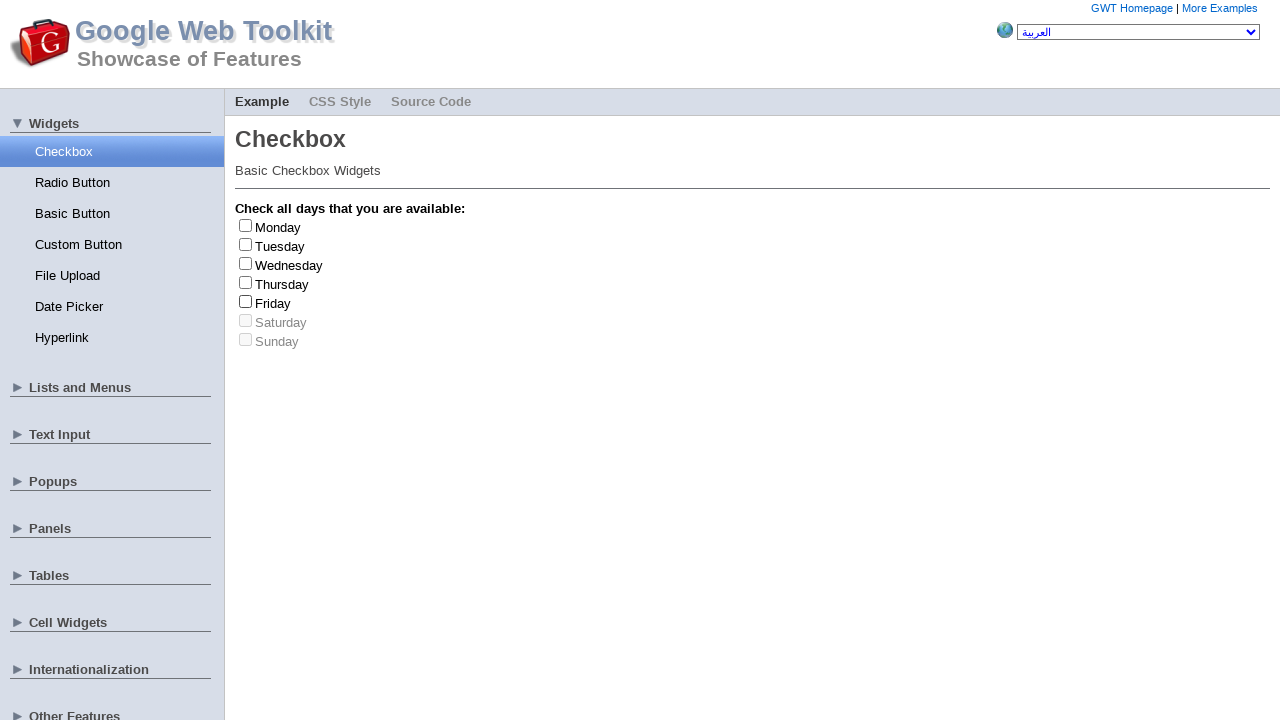

Friday checkbox clicked (count: 1/3)
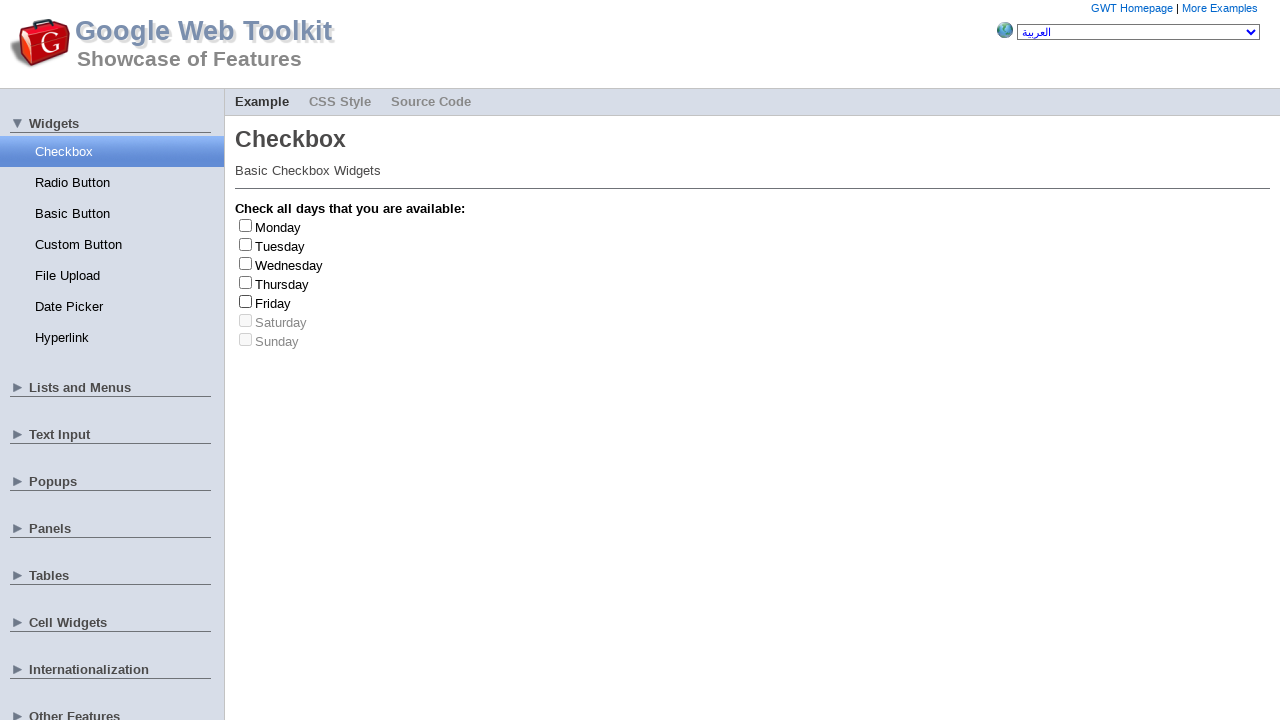

Clicked checkbox at index 3 to check it at (246, 282) on input[type='checkbox'] >> nth=3
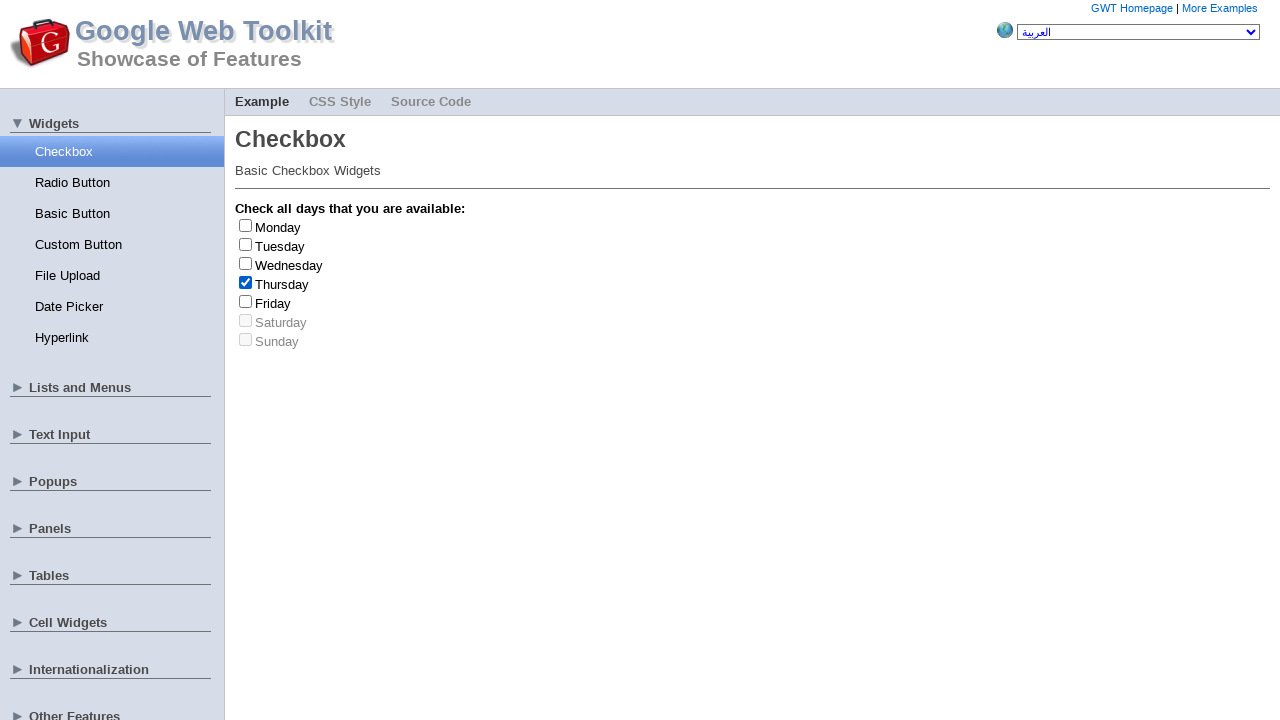

Clicked checkbox at index 3 to uncheck it at (246, 282) on input[type='checkbox'] >> nth=3
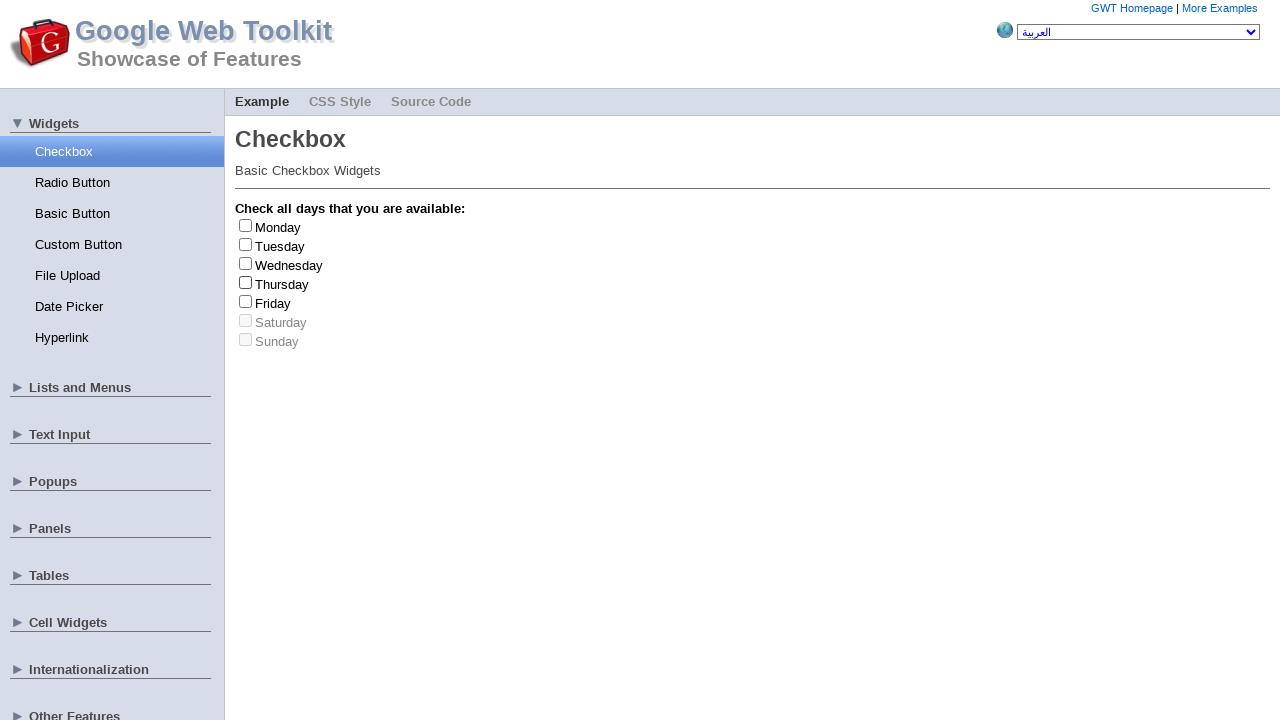

Clicked checkbox at index 2 to check it at (246, 263) on input[type='checkbox'] >> nth=2
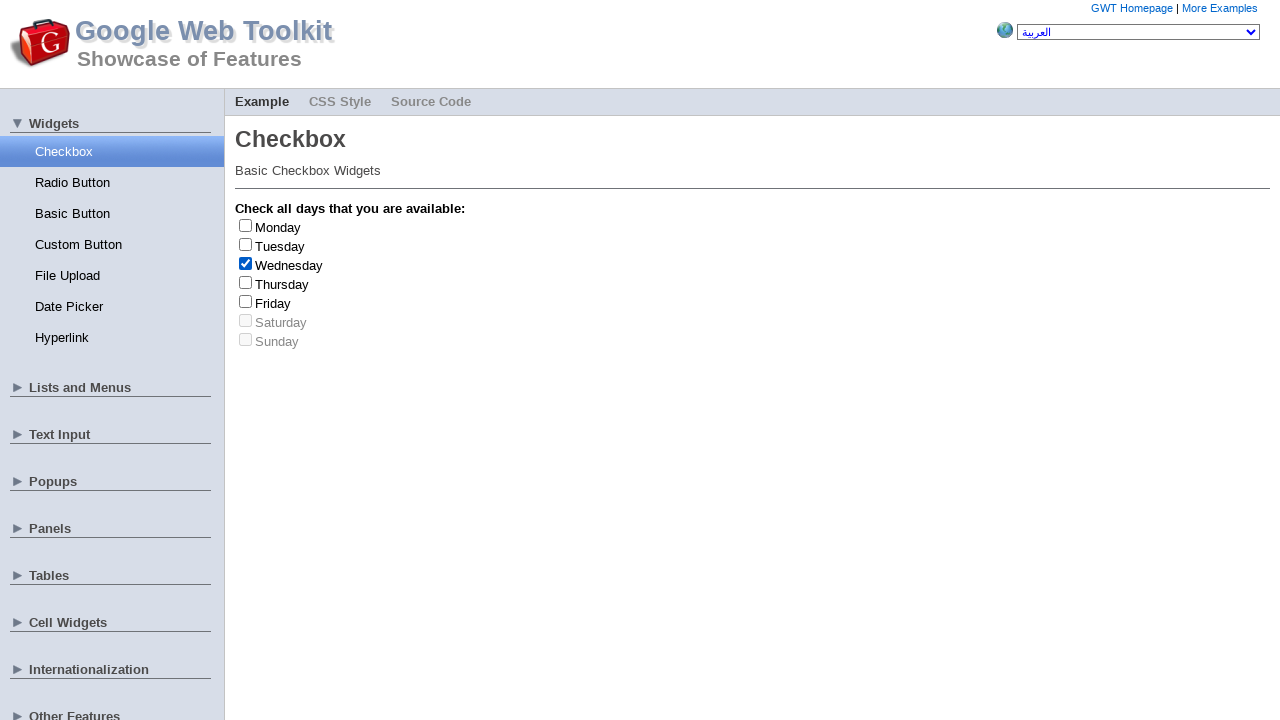

Clicked checkbox at index 2 to uncheck it at (246, 263) on input[type='checkbox'] >> nth=2
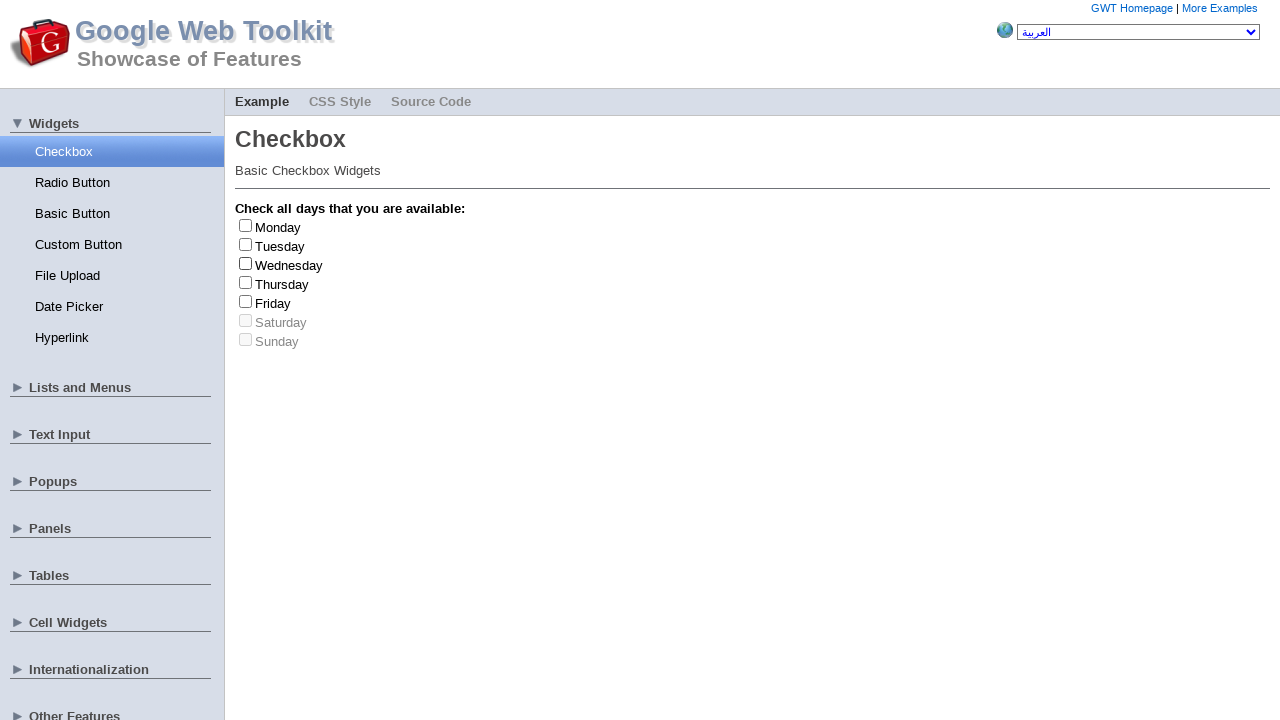

Clicked checkbox at index 2 to check it at (246, 263) on input[type='checkbox'] >> nth=2
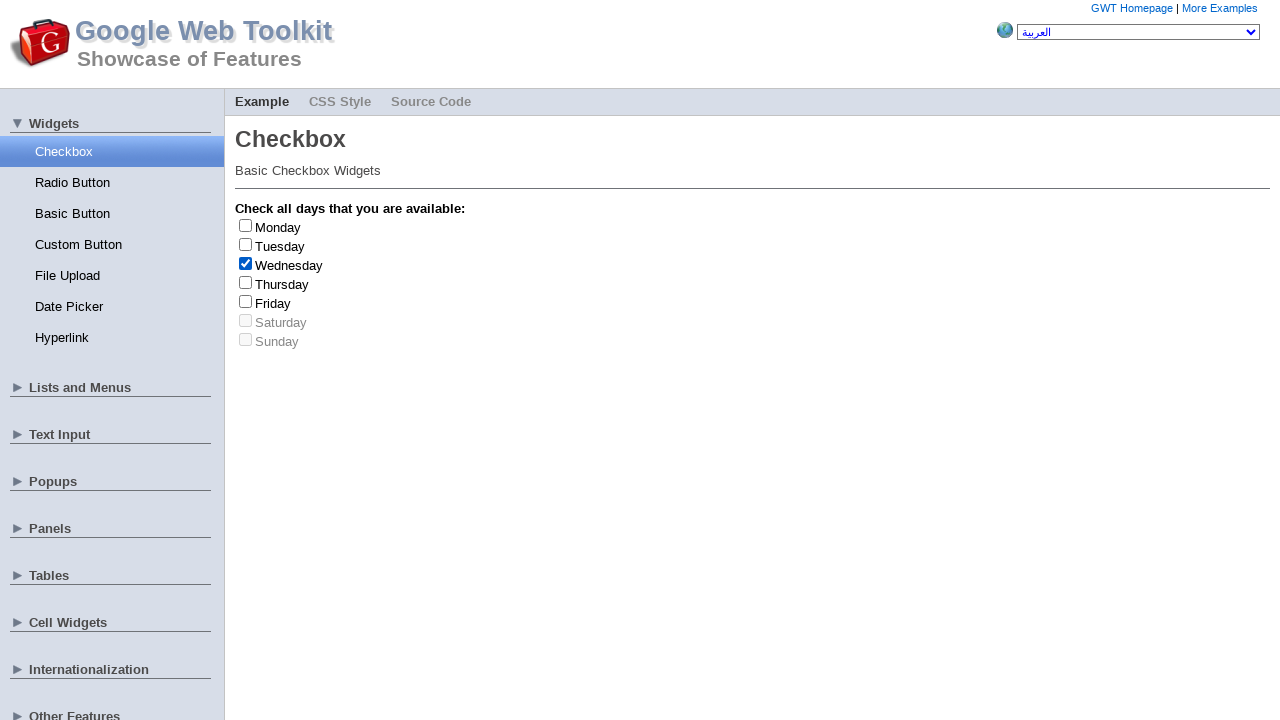

Clicked checkbox at index 2 to uncheck it at (246, 263) on input[type='checkbox'] >> nth=2
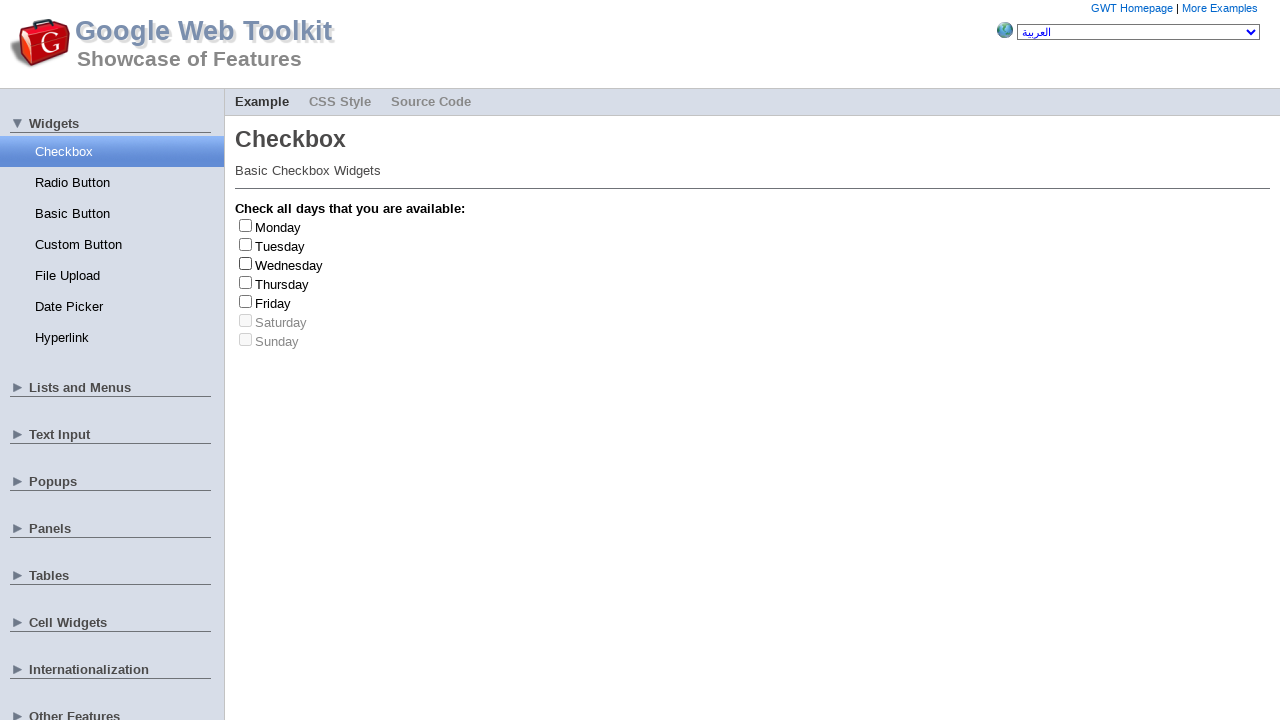

Clicked checkbox at index 1 to check it at (246, 244) on input[type='checkbox'] >> nth=1
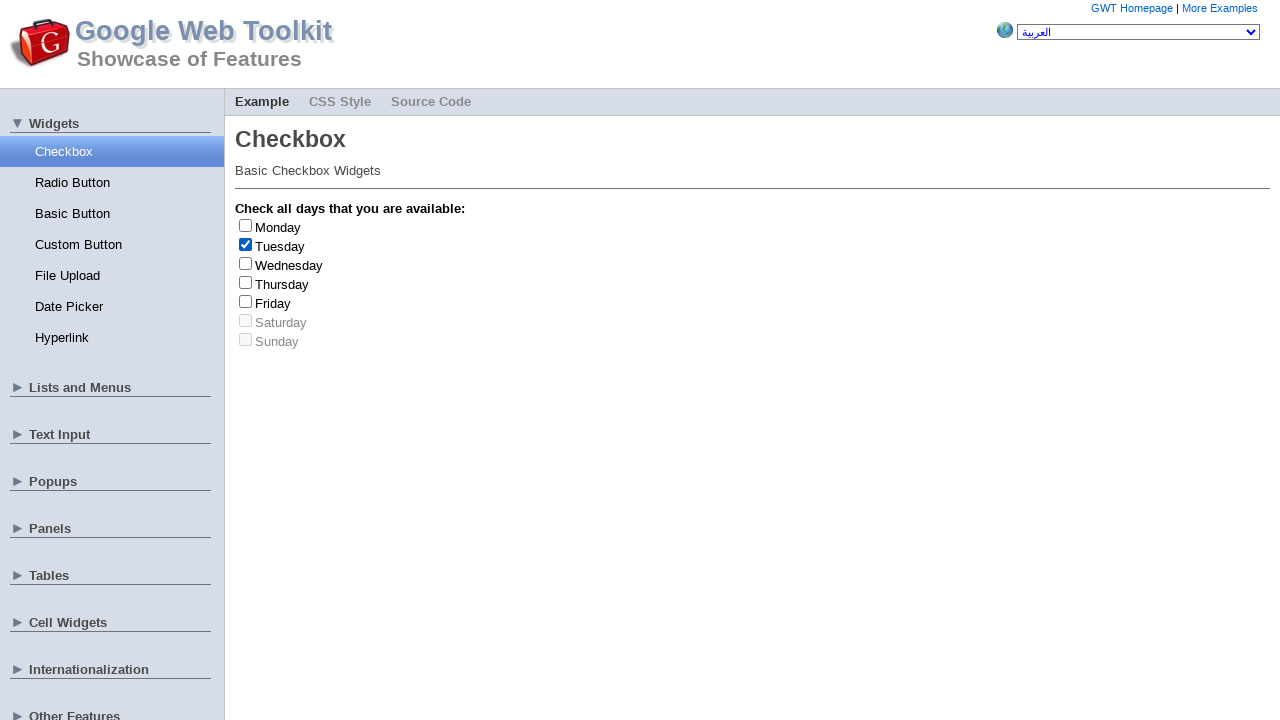

Clicked checkbox at index 1 to uncheck it at (246, 244) on input[type='checkbox'] >> nth=1
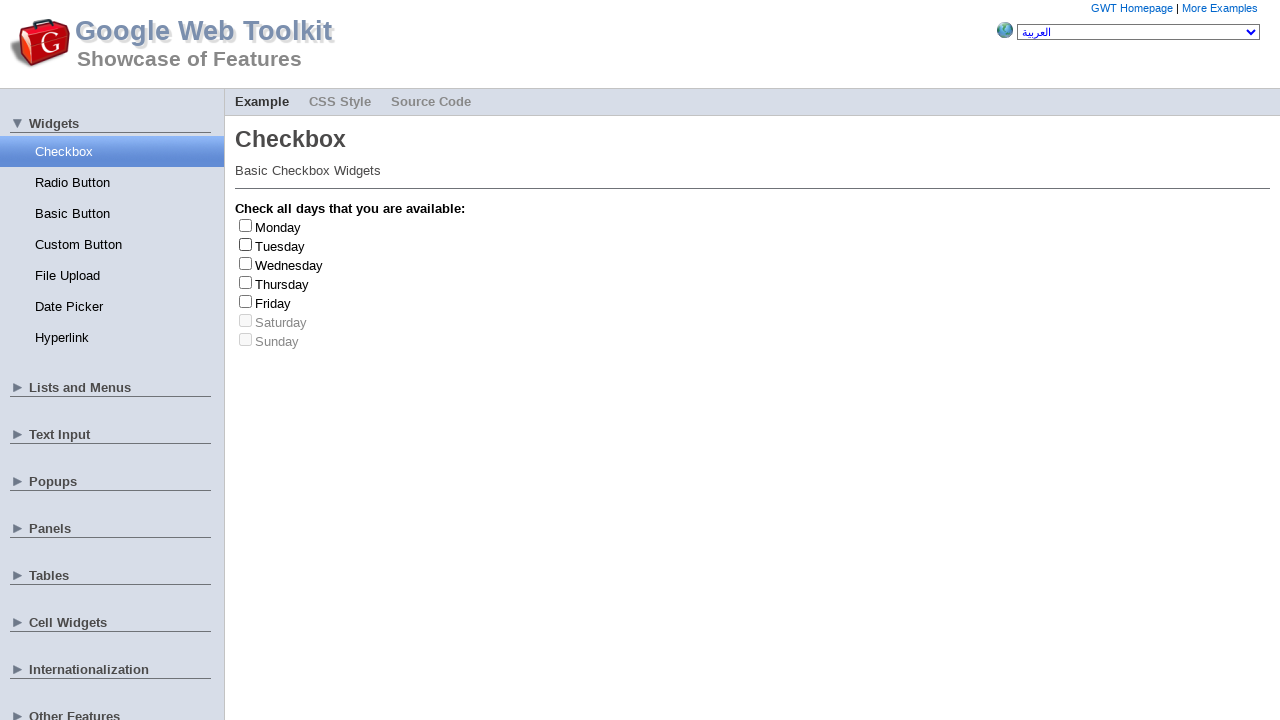

Clicked checkbox at index 0 to check it at (246, 225) on input[type='checkbox'] >> nth=0
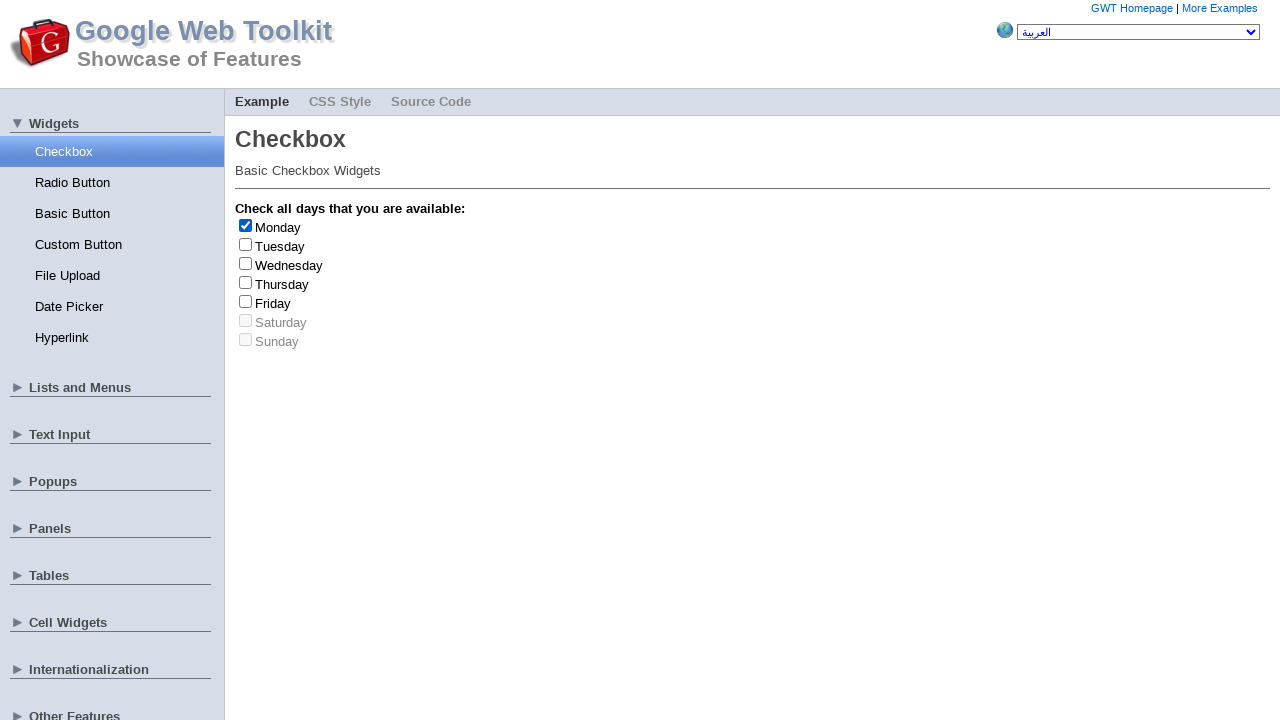

Clicked checkbox at index 0 to uncheck it at (246, 225) on input[type='checkbox'] >> nth=0
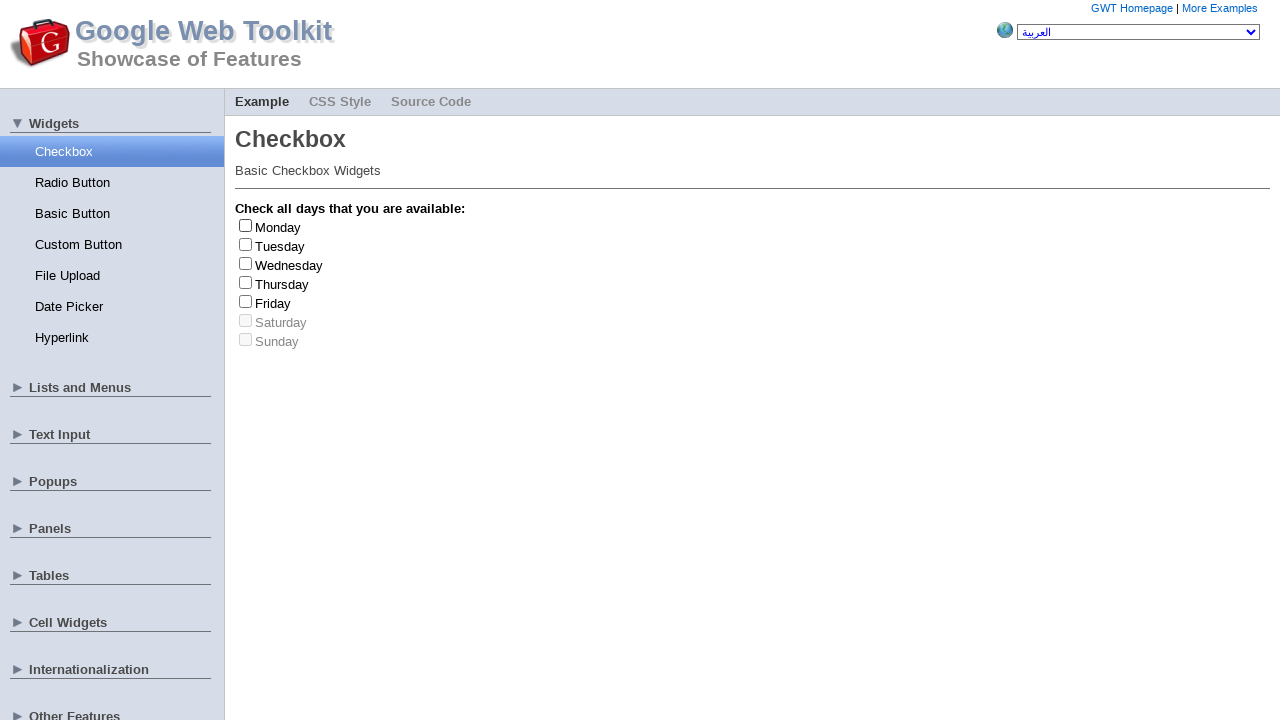

Clicked checkbox at index 0 to check it at (246, 225) on input[type='checkbox'] >> nth=0
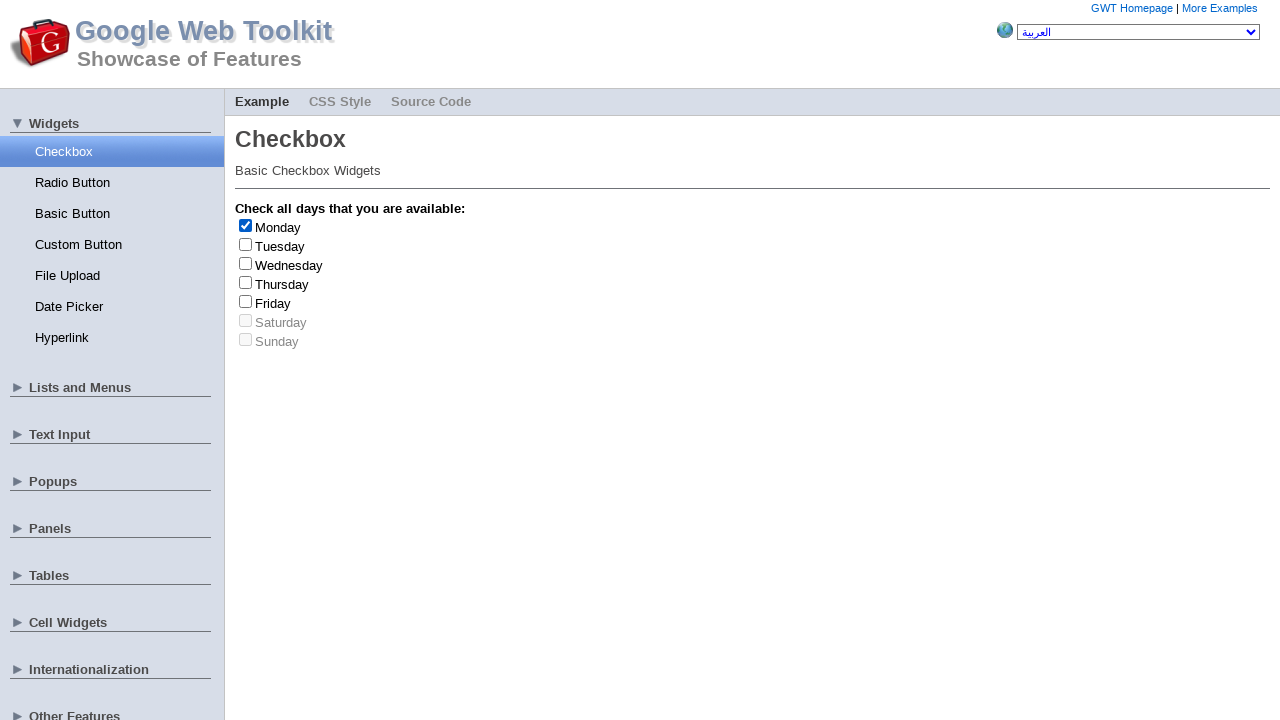

Clicked checkbox at index 0 to uncheck it at (246, 225) on input[type='checkbox'] >> nth=0
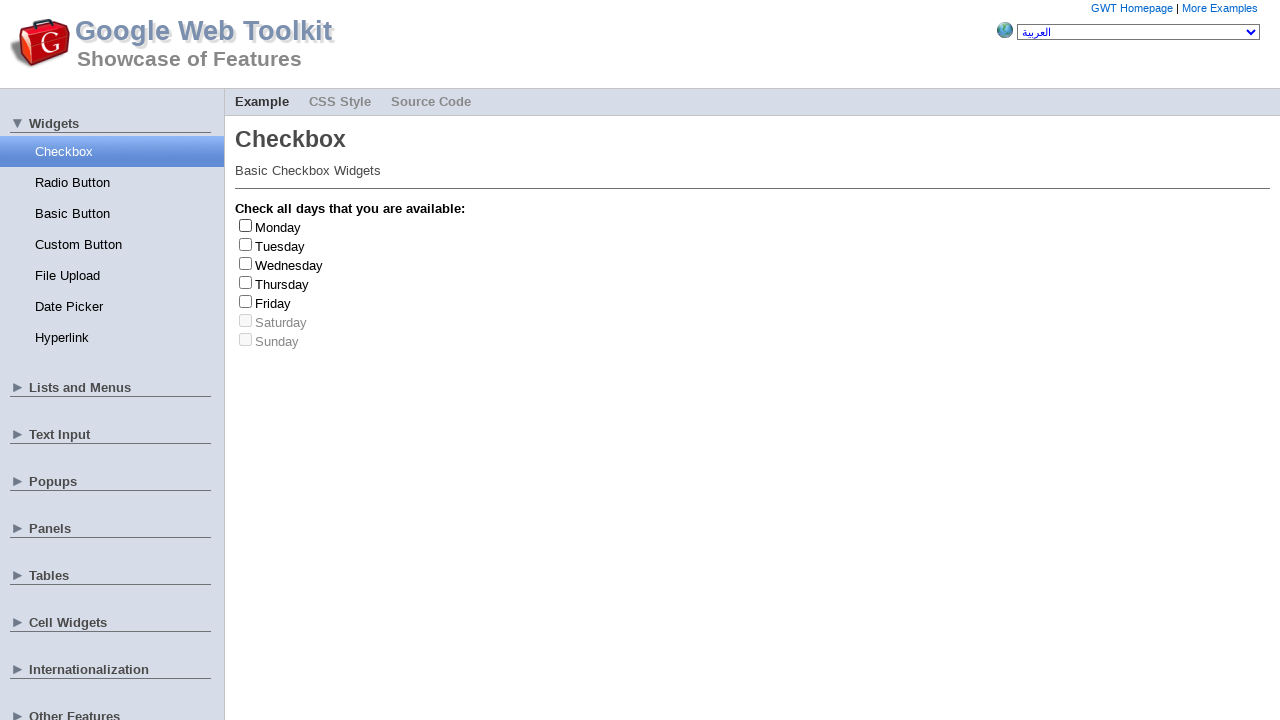

Clicked checkbox at index 3 to check it at (246, 282) on input[type='checkbox'] >> nth=3
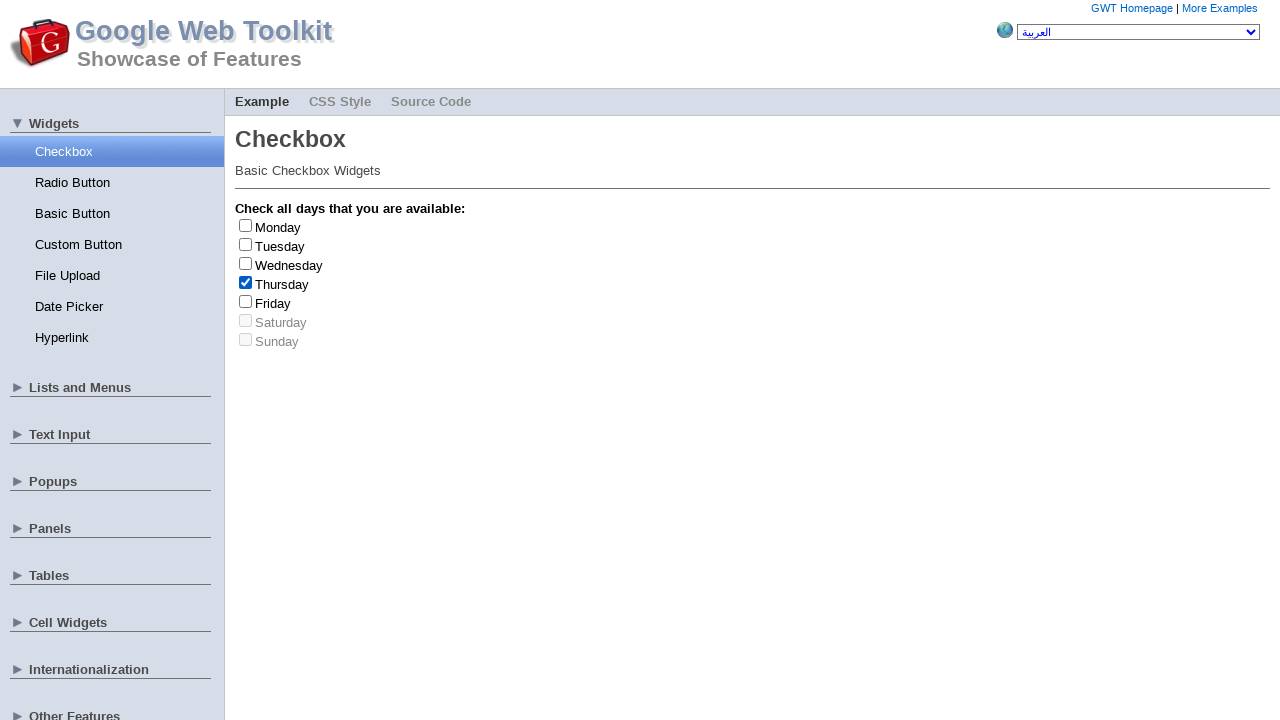

Clicked checkbox at index 3 to uncheck it at (246, 282) on input[type='checkbox'] >> nth=3
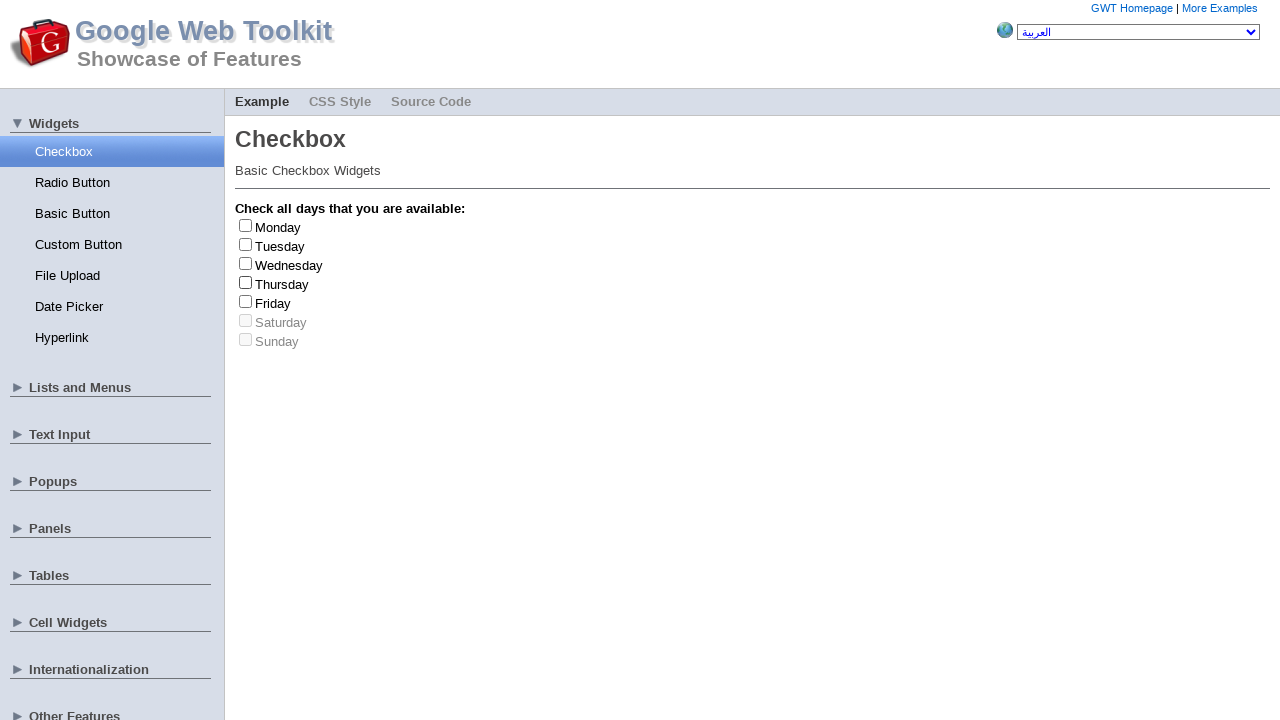

Clicked checkbox at index 3 to check it at (246, 282) on input[type='checkbox'] >> nth=3
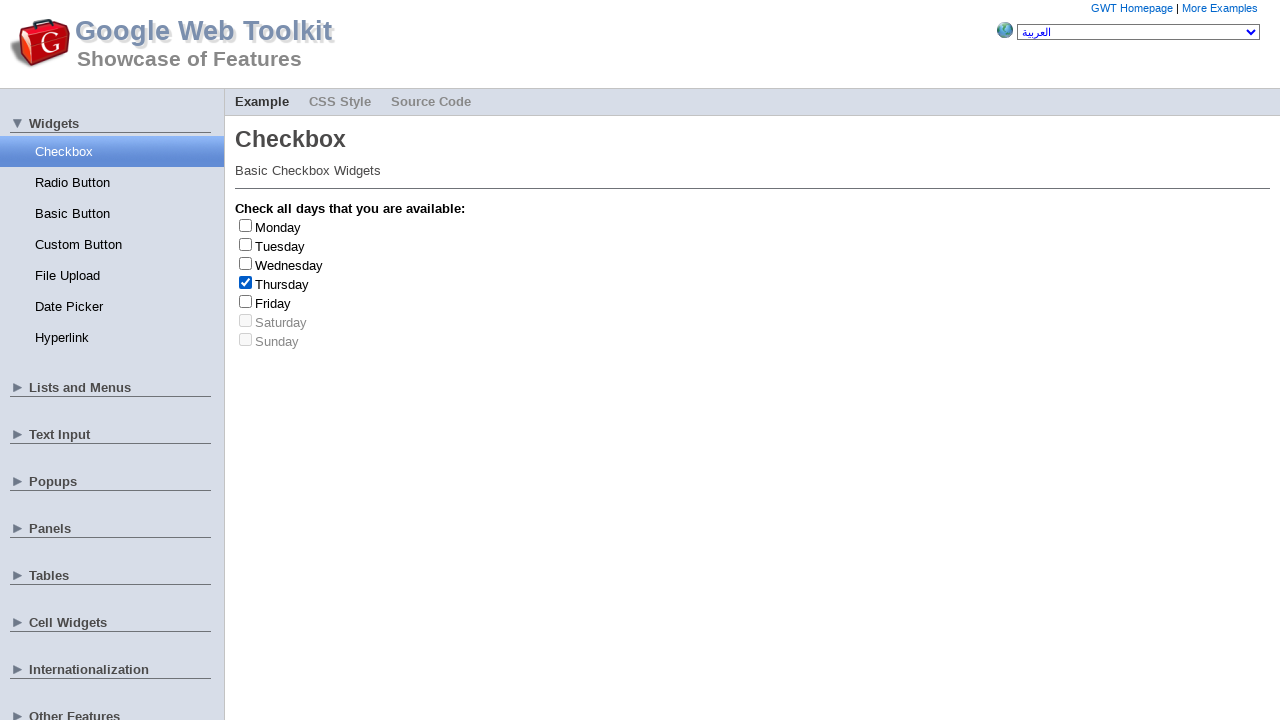

Clicked checkbox at index 3 to uncheck it at (246, 282) on input[type='checkbox'] >> nth=3
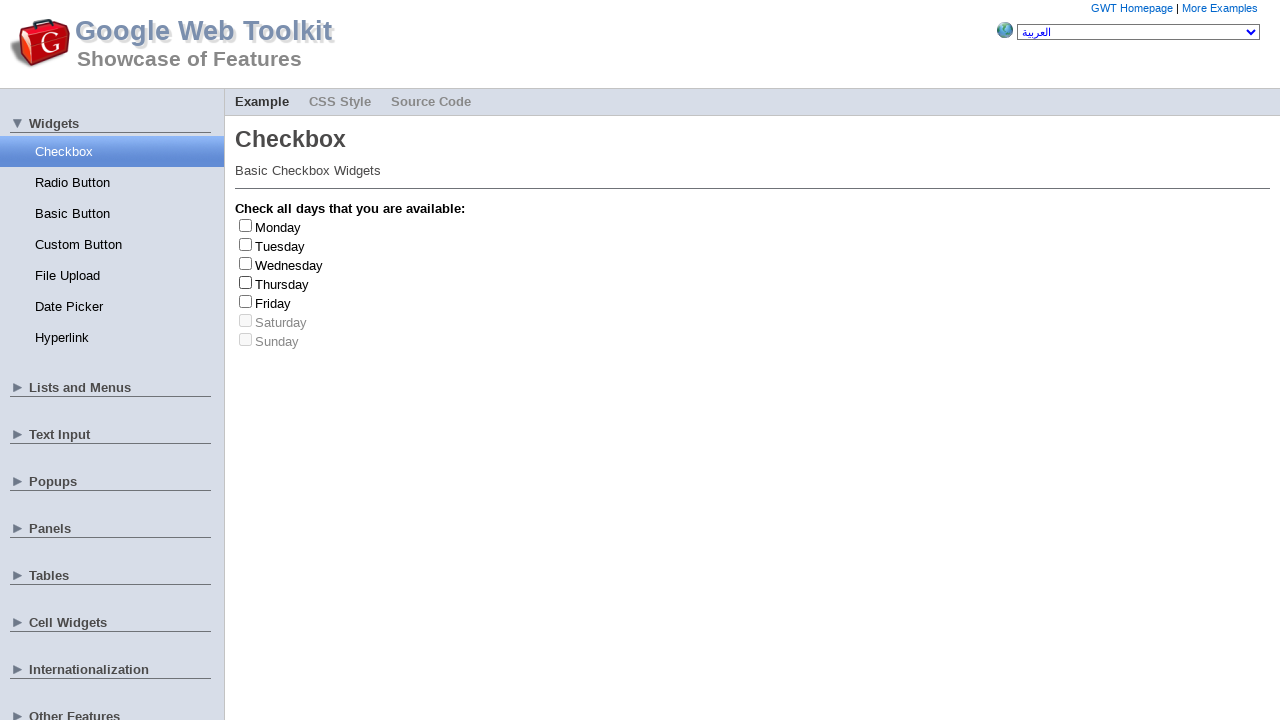

Clicked checkbox at index 4 to check it at (246, 301) on input[type='checkbox'] >> nth=4
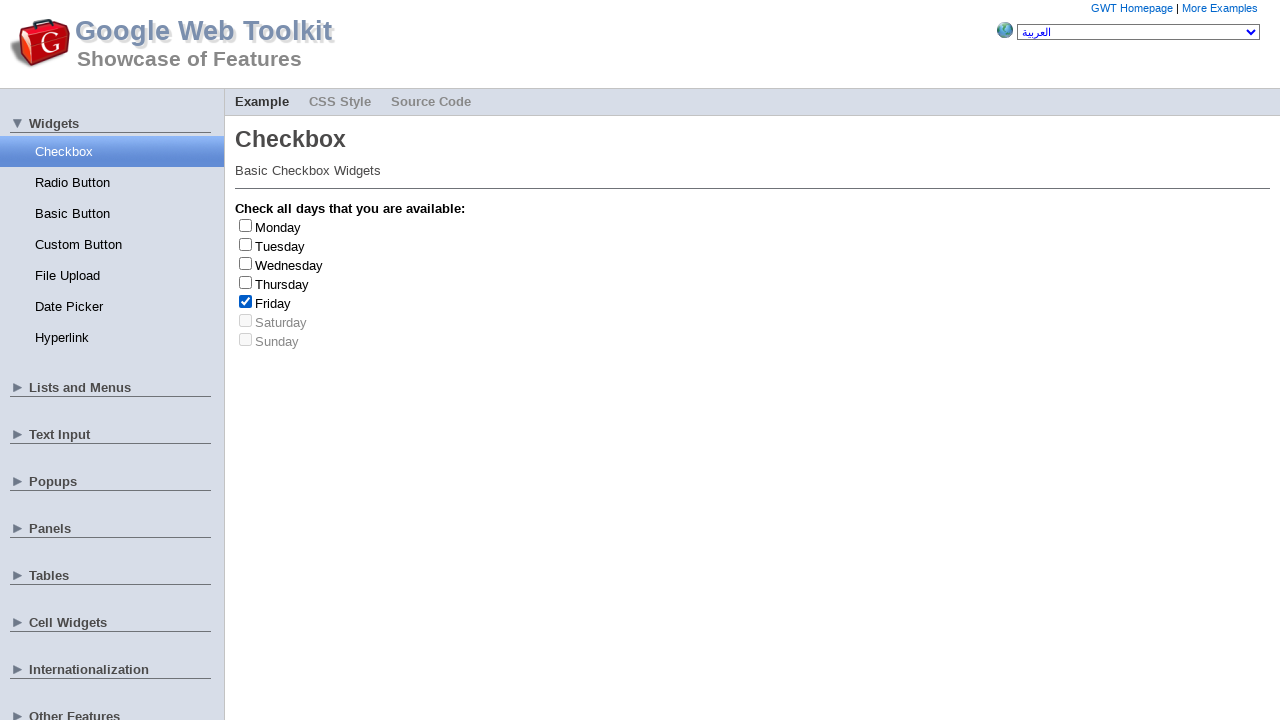

Clicked checkbox at index 4 to uncheck it at (246, 301) on input[type='checkbox'] >> nth=4
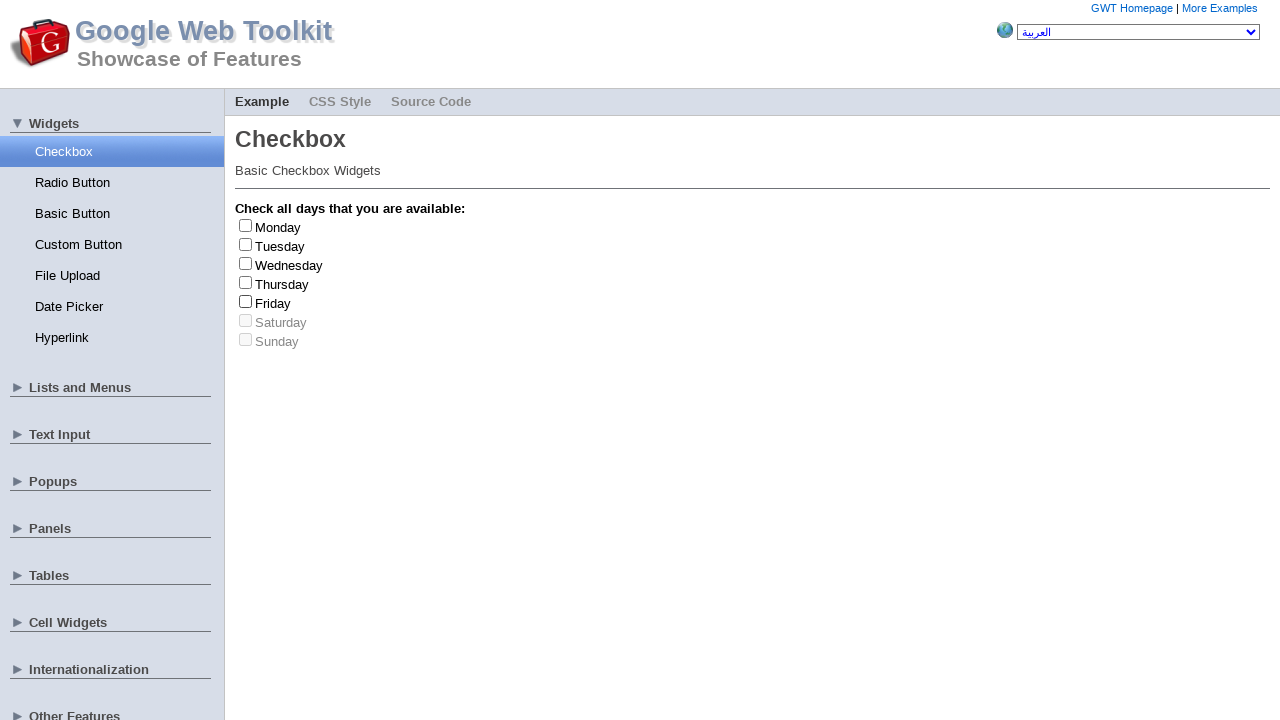

Friday checkbox clicked (count: 2/3)
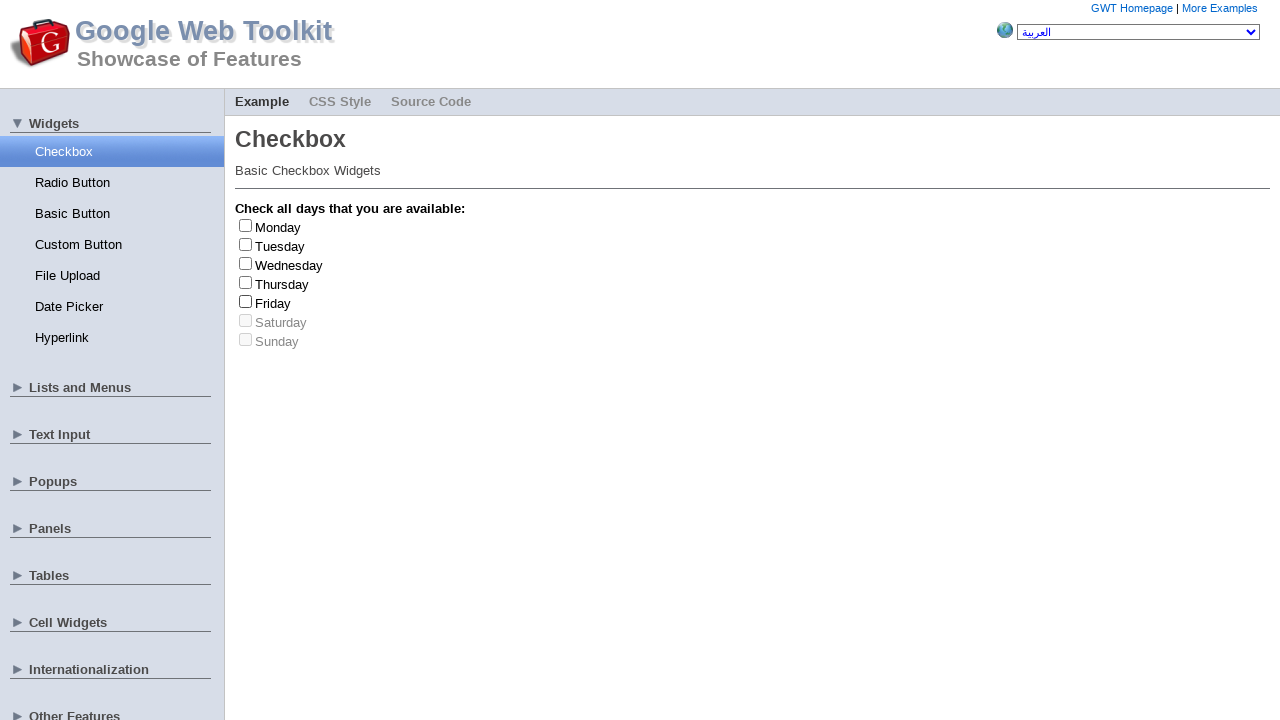

Clicked checkbox at index 2 to check it at (246, 263) on input[type='checkbox'] >> nth=2
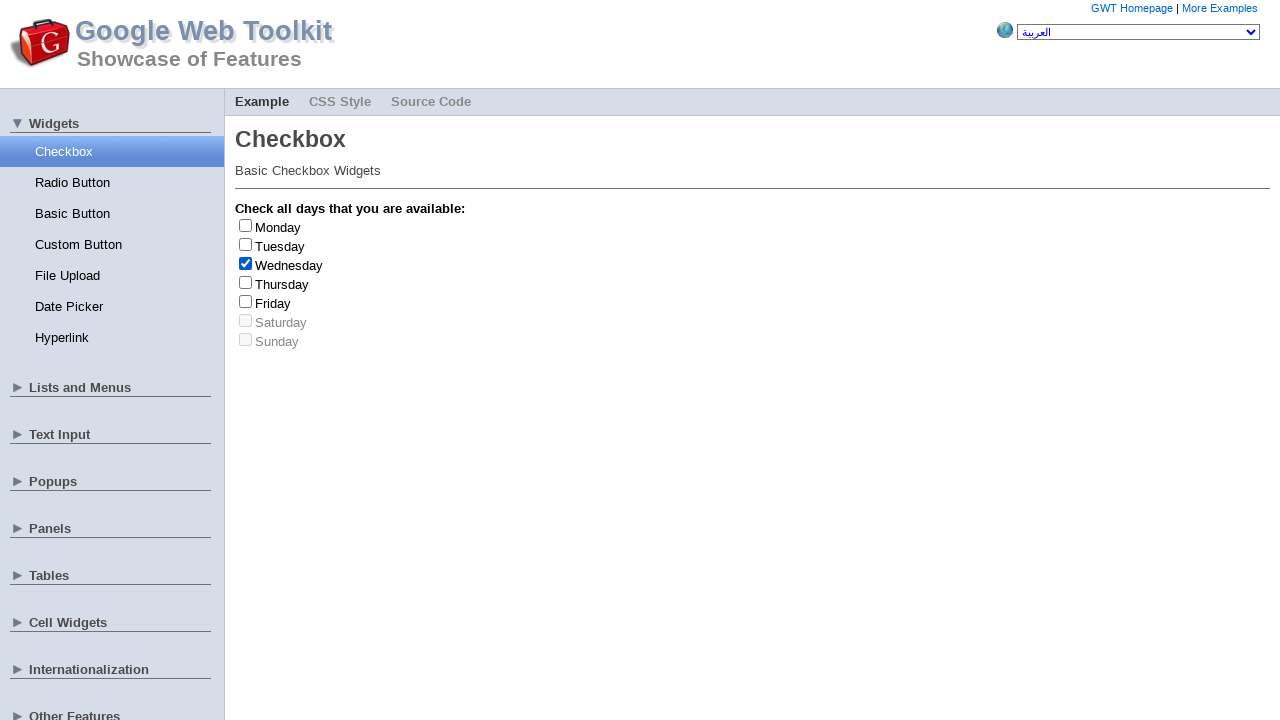

Clicked checkbox at index 2 to uncheck it at (246, 263) on input[type='checkbox'] >> nth=2
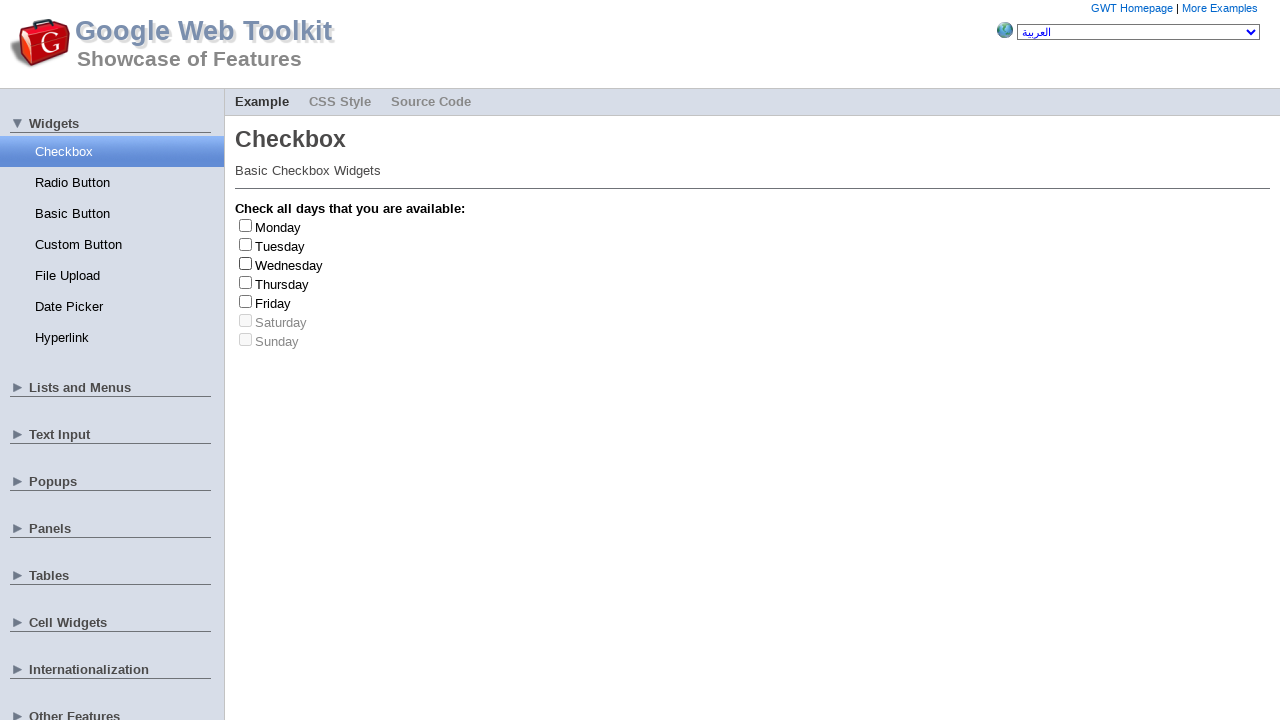

Clicked checkbox at index 0 to check it at (246, 225) on input[type='checkbox'] >> nth=0
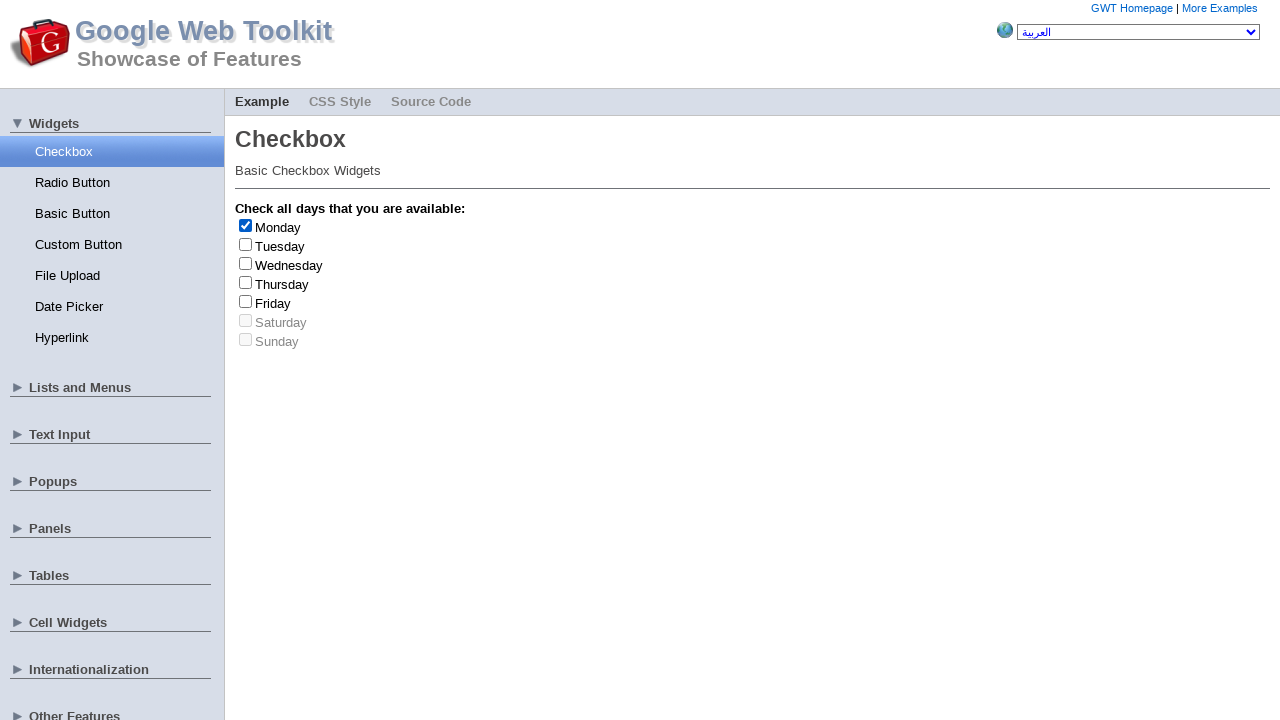

Clicked checkbox at index 0 to uncheck it at (246, 225) on input[type='checkbox'] >> nth=0
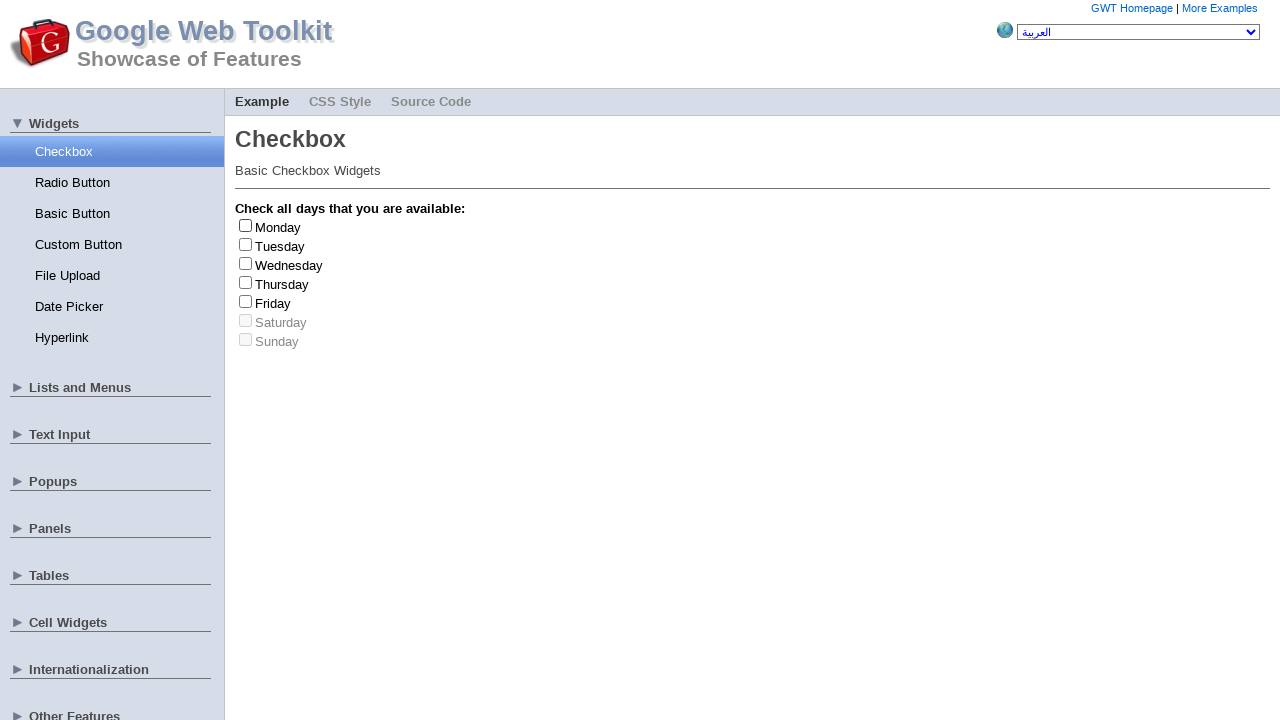

Clicked checkbox at index 1 to check it at (246, 244) on input[type='checkbox'] >> nth=1
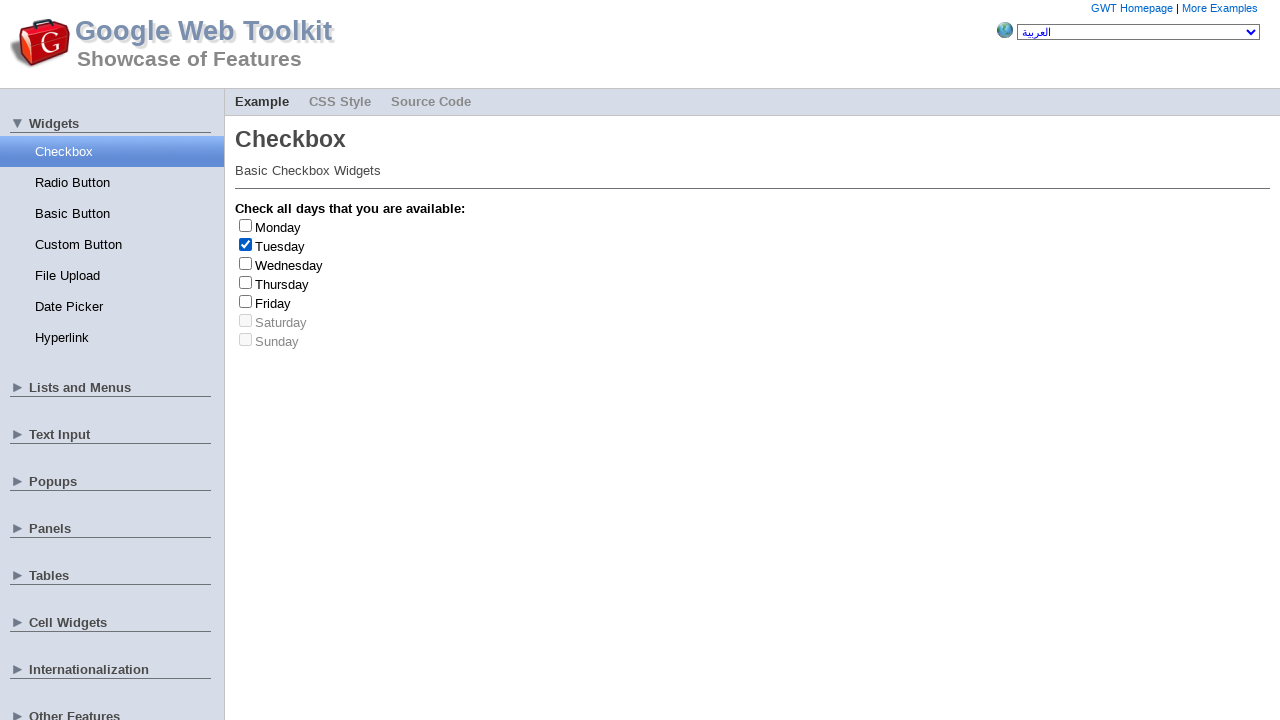

Clicked checkbox at index 1 to uncheck it at (246, 244) on input[type='checkbox'] >> nth=1
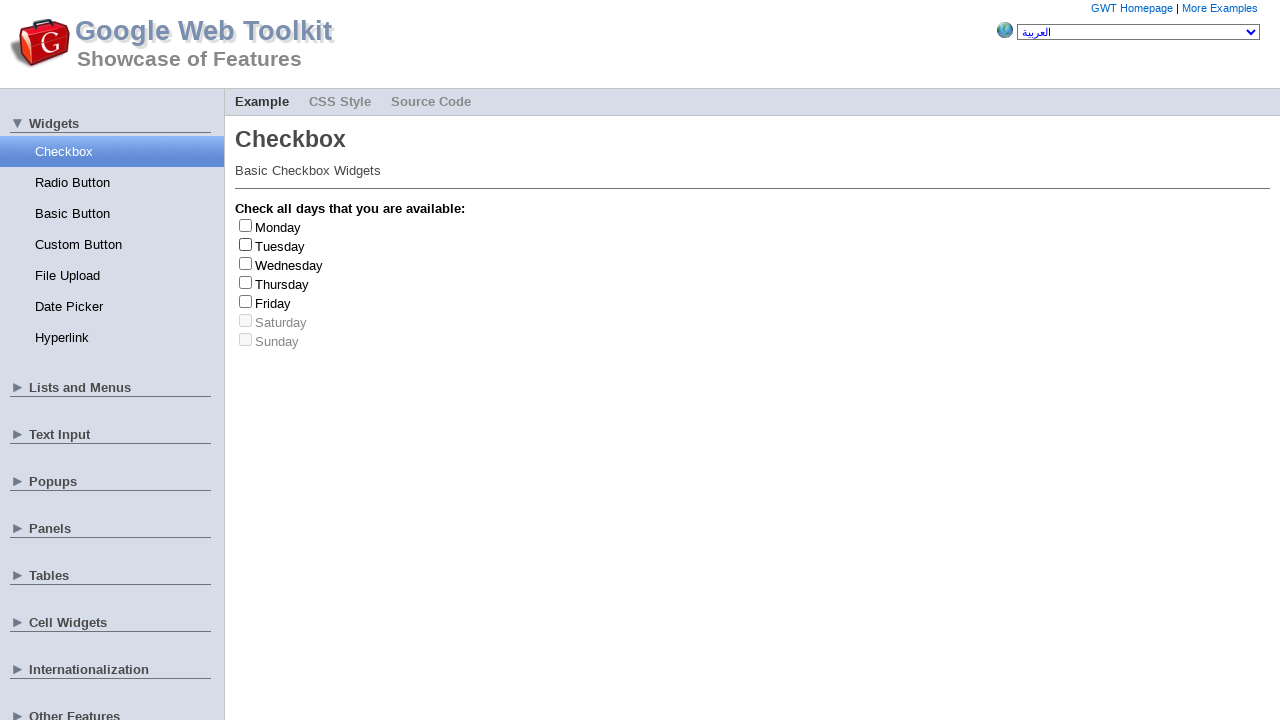

Clicked checkbox at index 2 to check it at (246, 263) on input[type='checkbox'] >> nth=2
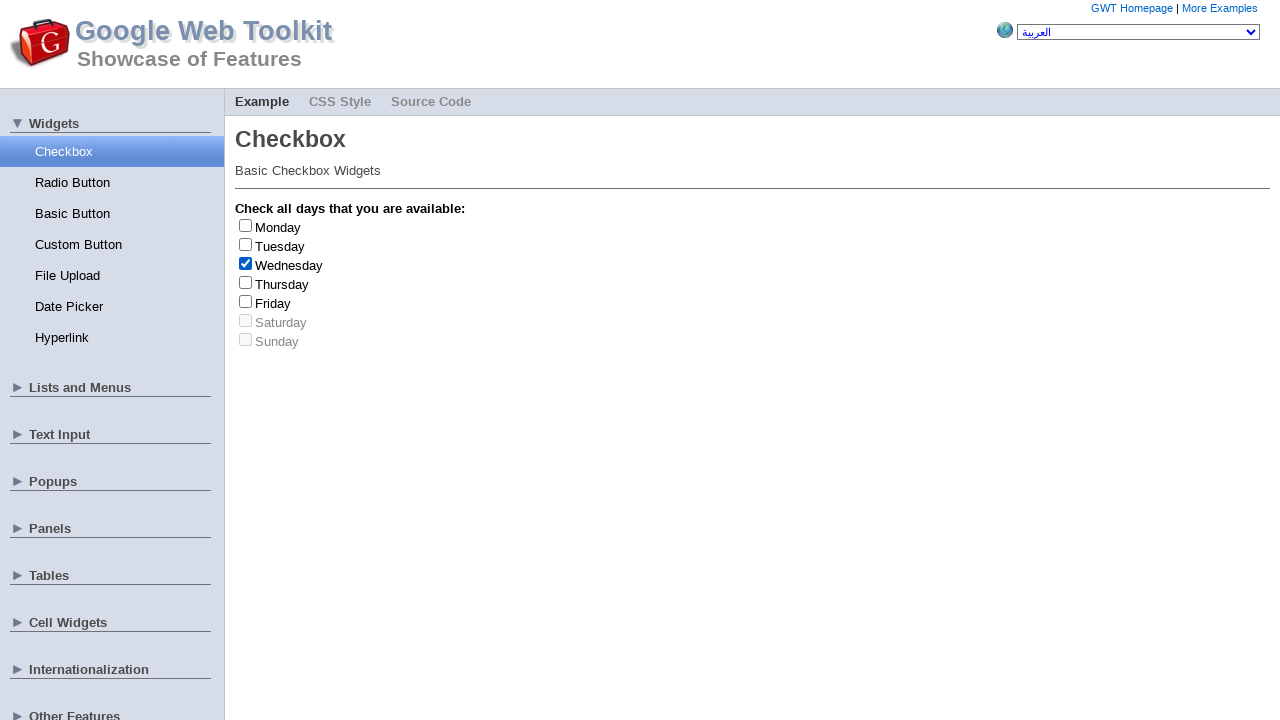

Clicked checkbox at index 2 to uncheck it at (246, 263) on input[type='checkbox'] >> nth=2
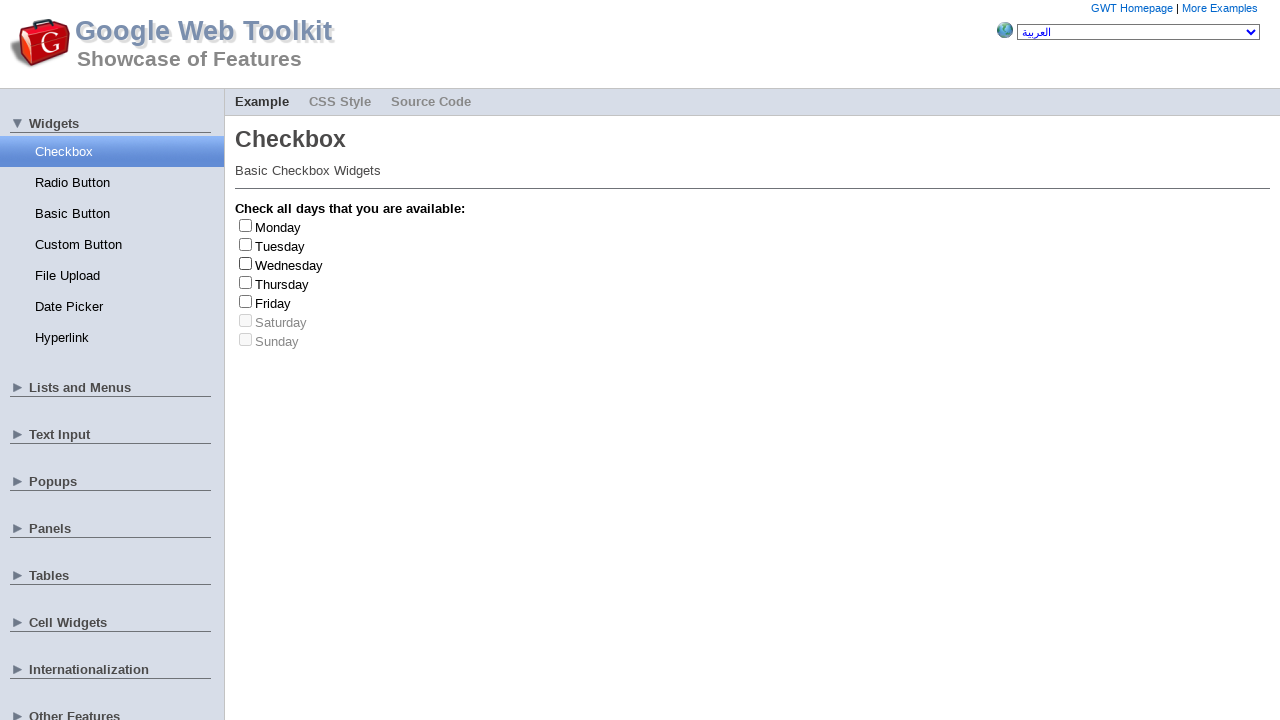

Clicked checkbox at index 2 to check it at (246, 263) on input[type='checkbox'] >> nth=2
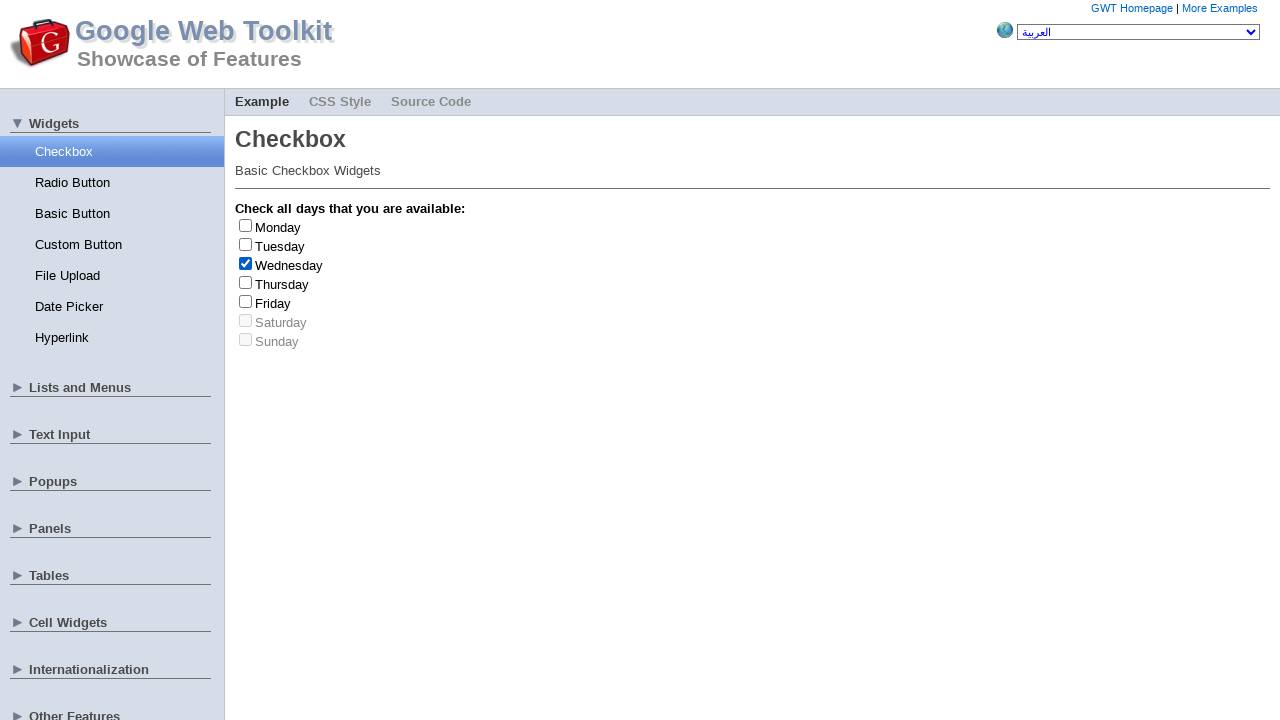

Clicked checkbox at index 2 to uncheck it at (246, 263) on input[type='checkbox'] >> nth=2
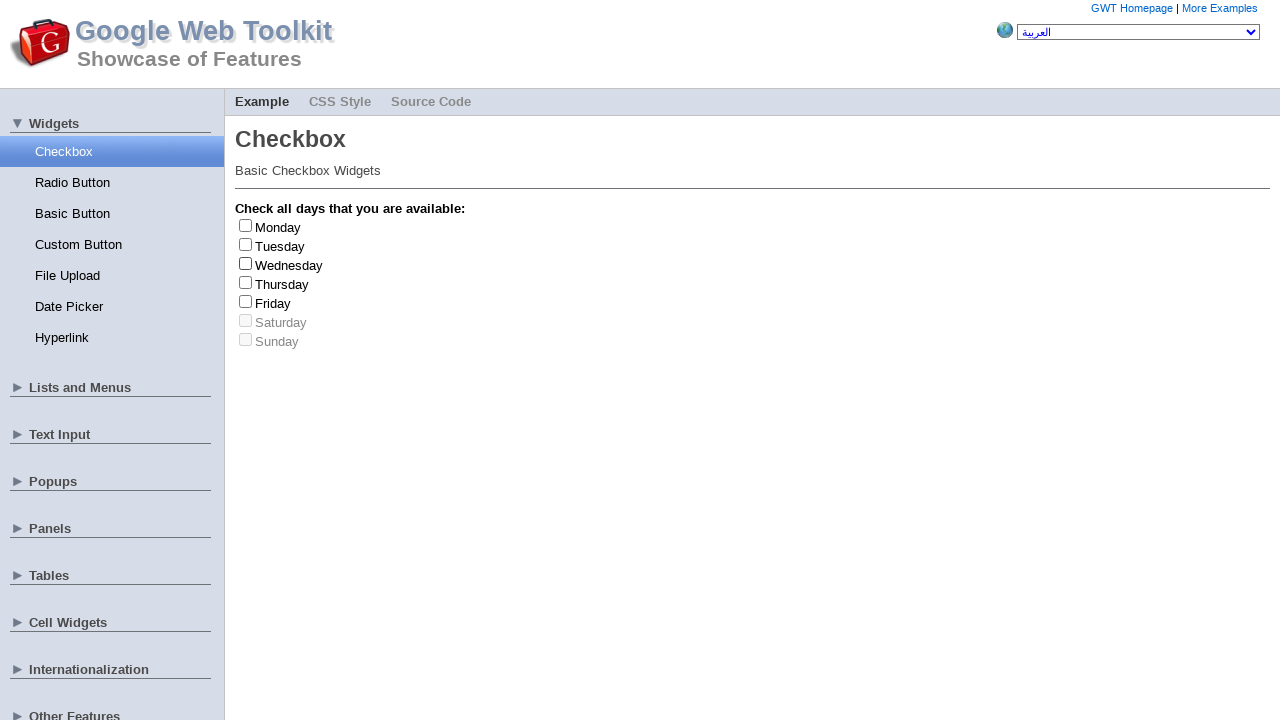

Clicked checkbox at index 2 to check it at (246, 263) on input[type='checkbox'] >> nth=2
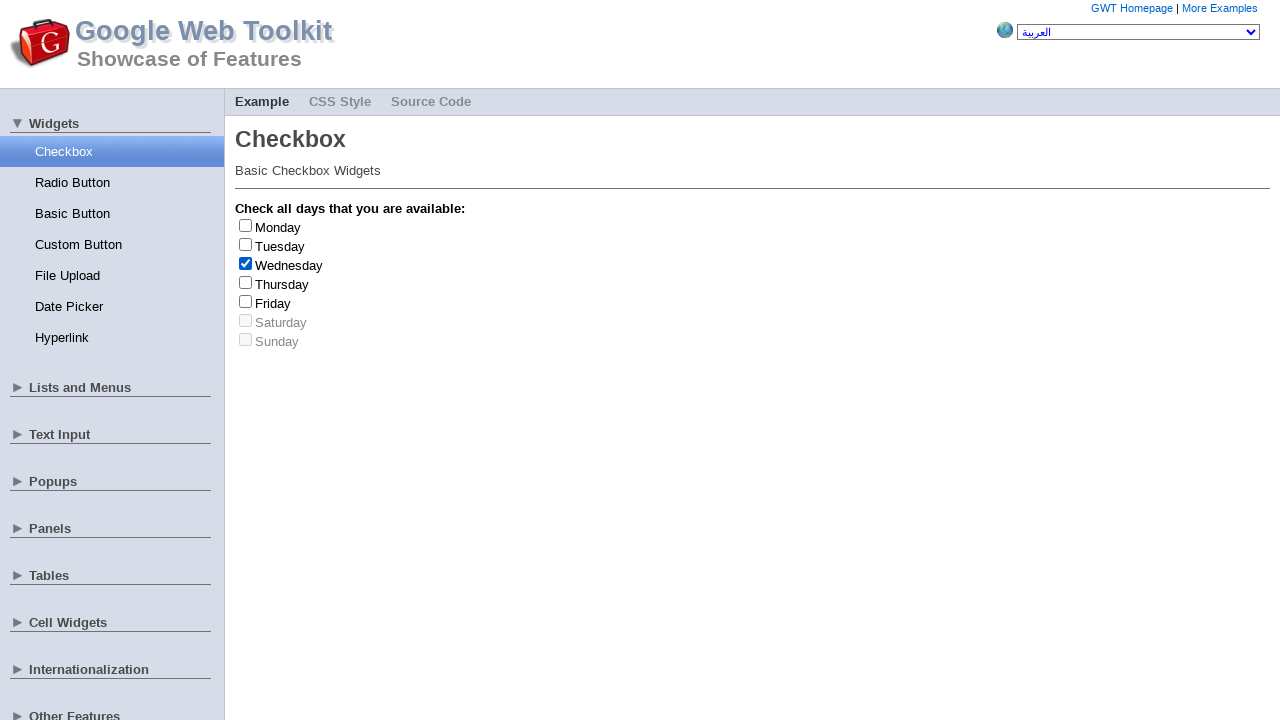

Clicked checkbox at index 2 to uncheck it at (246, 263) on input[type='checkbox'] >> nth=2
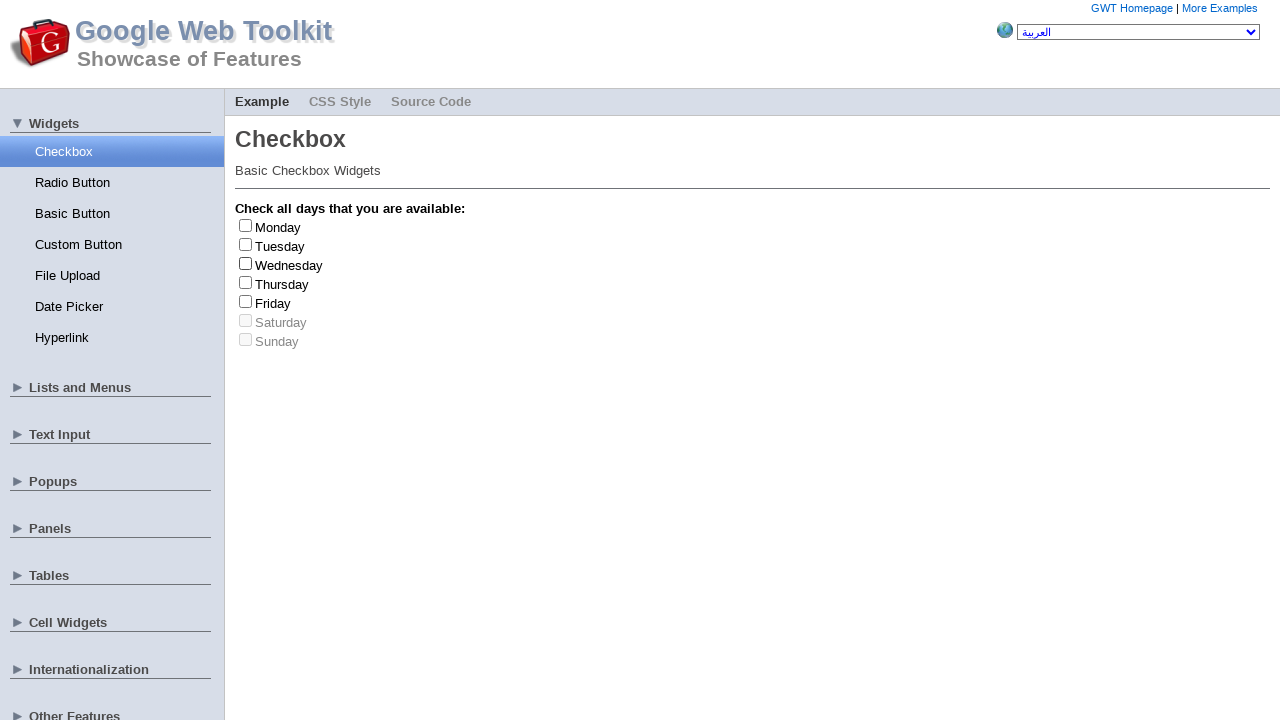

Clicked checkbox at index 1 to check it at (246, 244) on input[type='checkbox'] >> nth=1
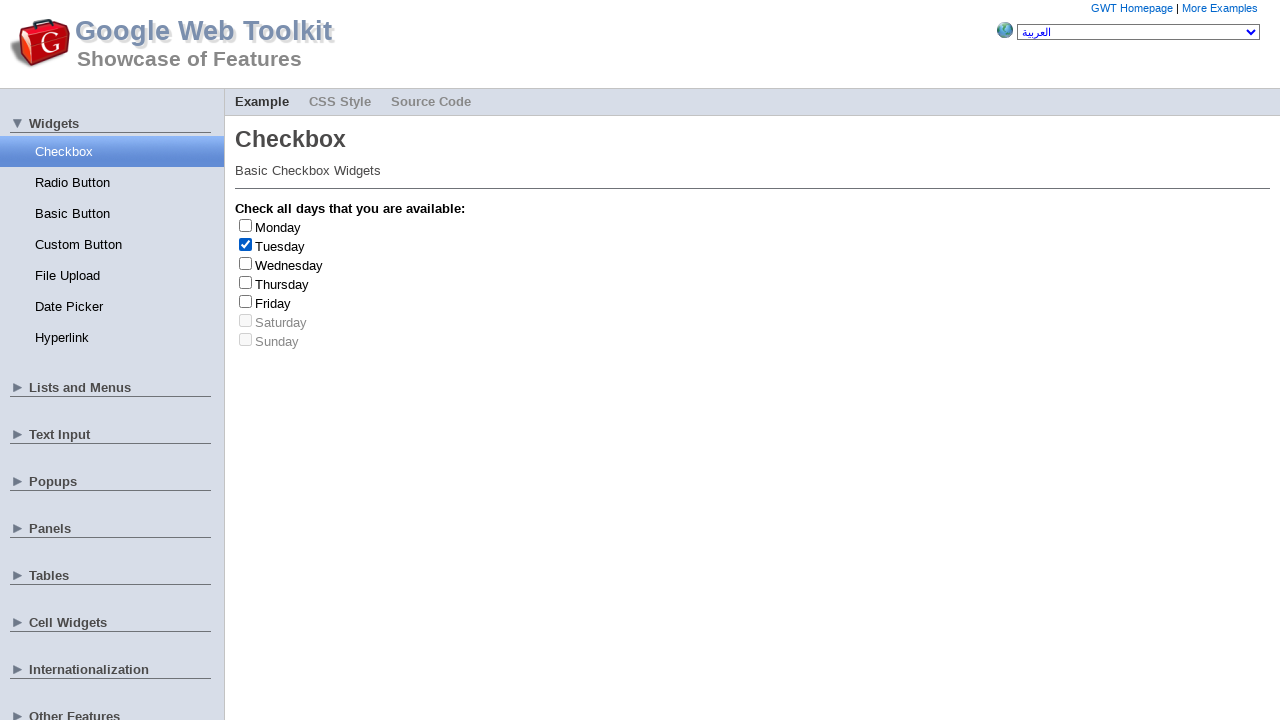

Clicked checkbox at index 1 to uncheck it at (246, 244) on input[type='checkbox'] >> nth=1
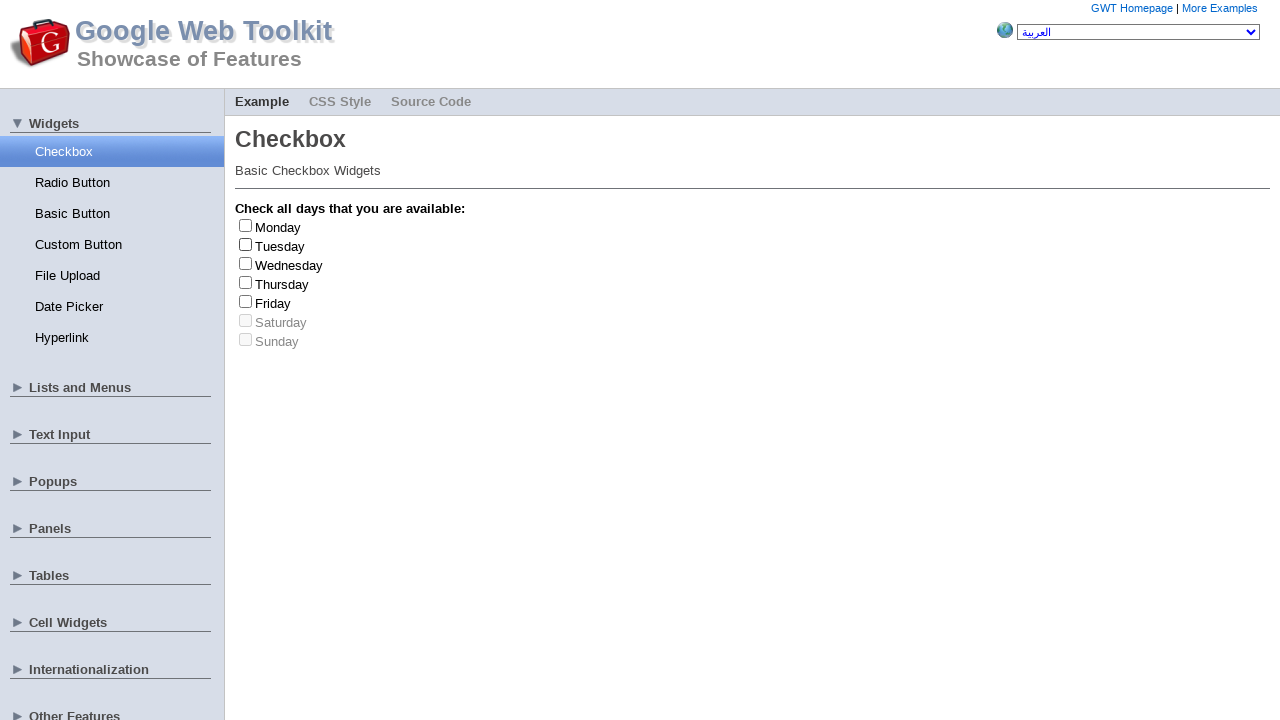

Clicked checkbox at index 3 to check it at (246, 282) on input[type='checkbox'] >> nth=3
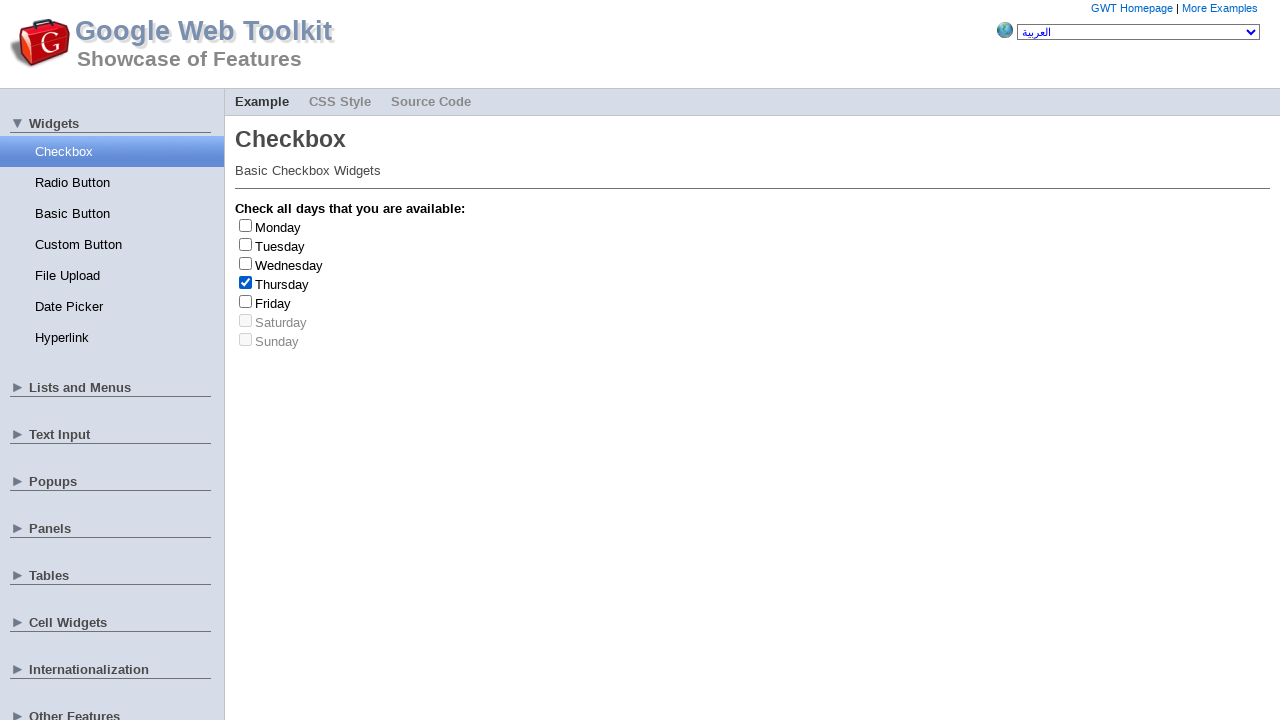

Clicked checkbox at index 3 to uncheck it at (246, 282) on input[type='checkbox'] >> nth=3
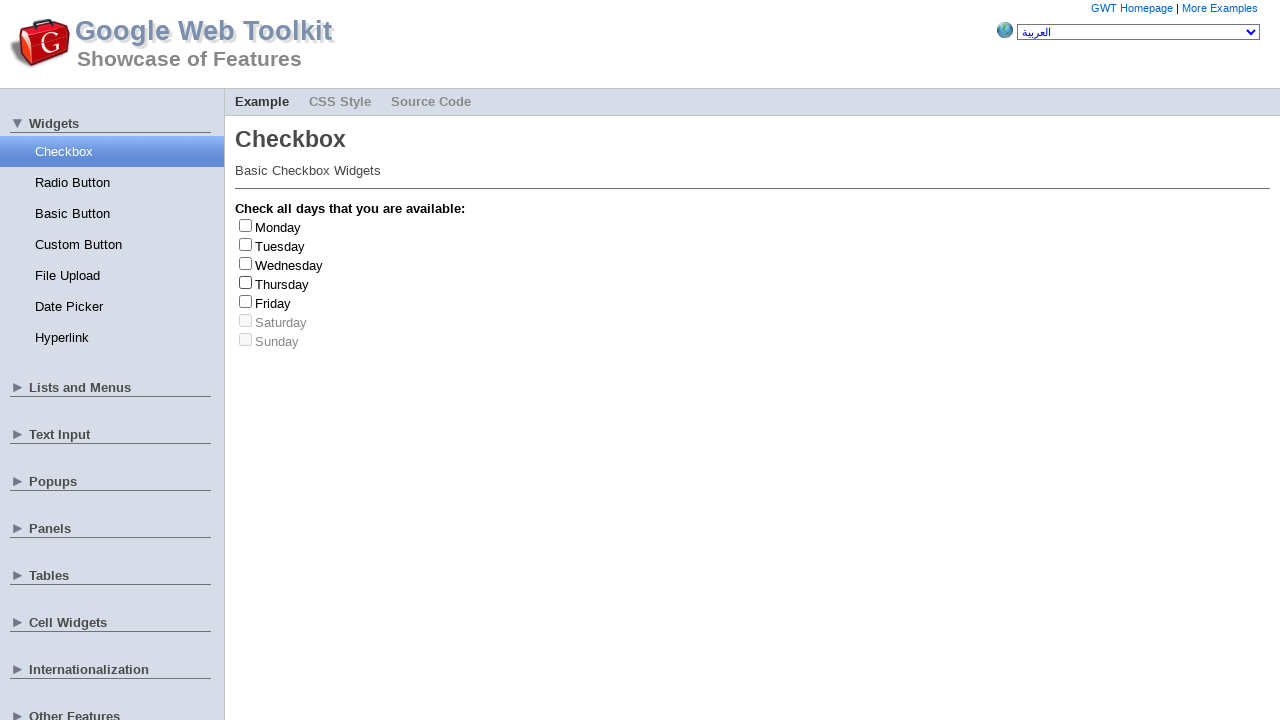

Clicked checkbox at index 4 to check it at (246, 301) on input[type='checkbox'] >> nth=4
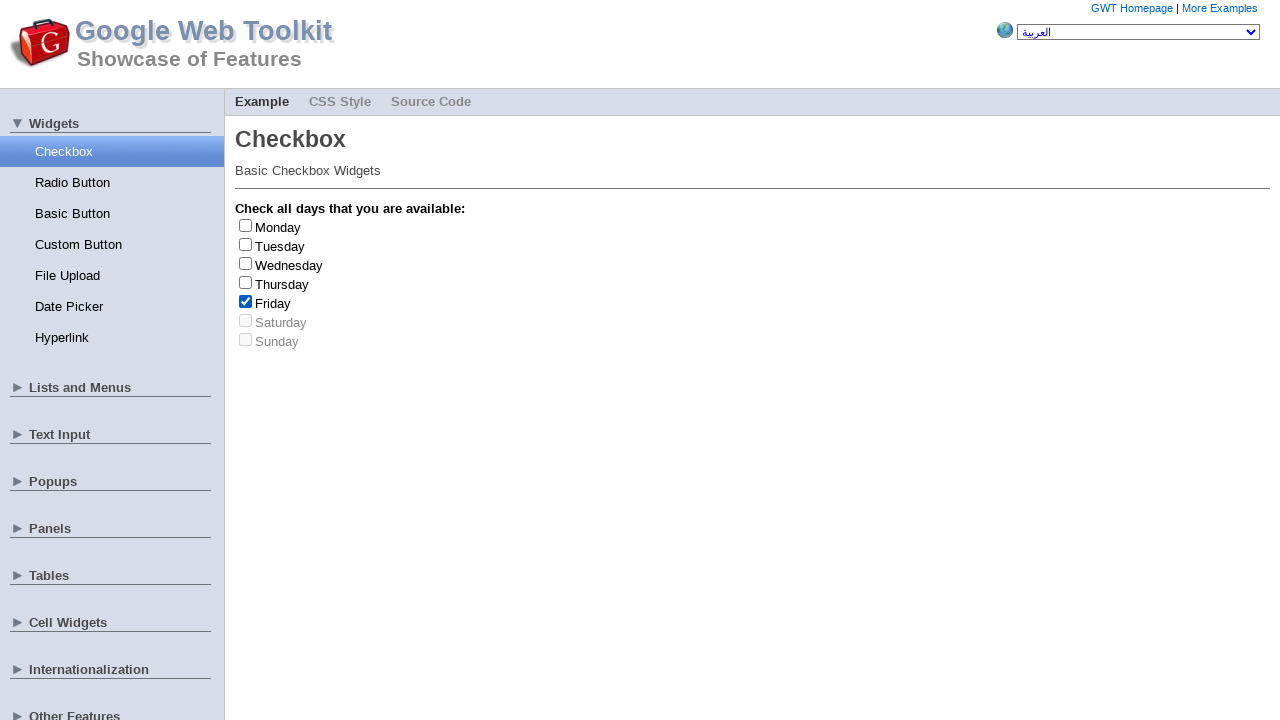

Clicked checkbox at index 4 to uncheck it at (246, 301) on input[type='checkbox'] >> nth=4
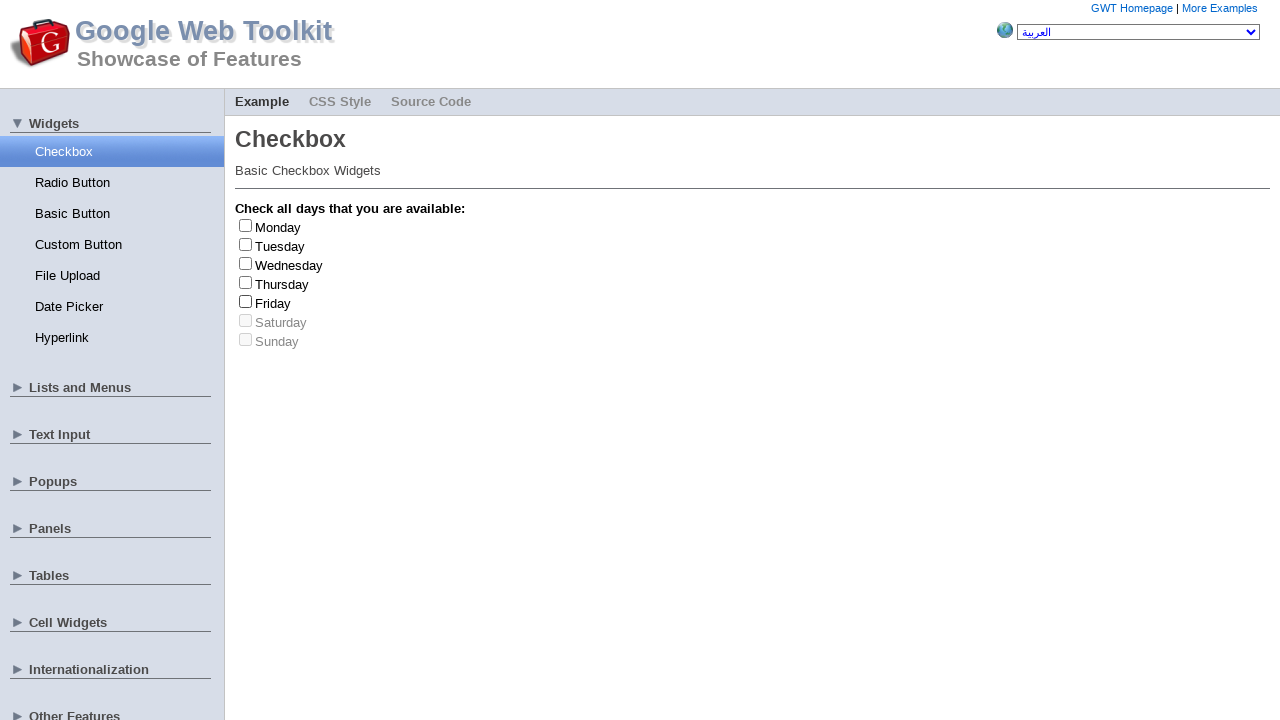

Friday checkbox clicked (count: 3/3)
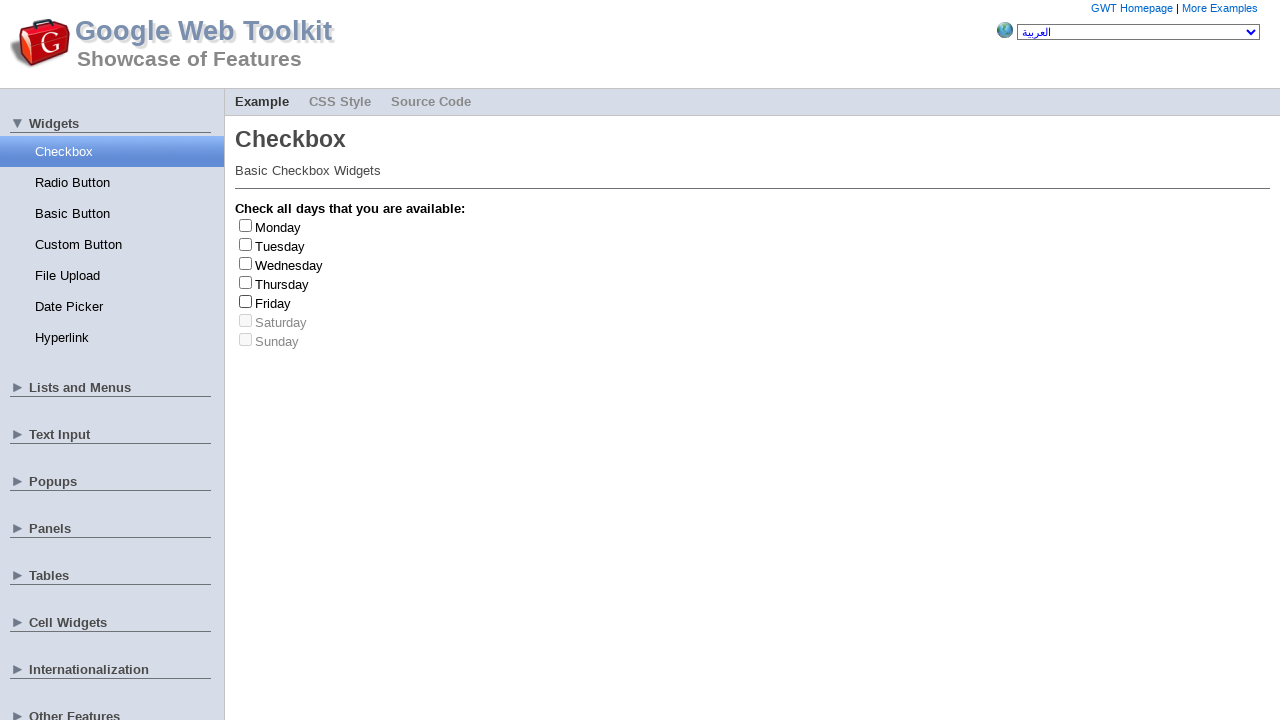

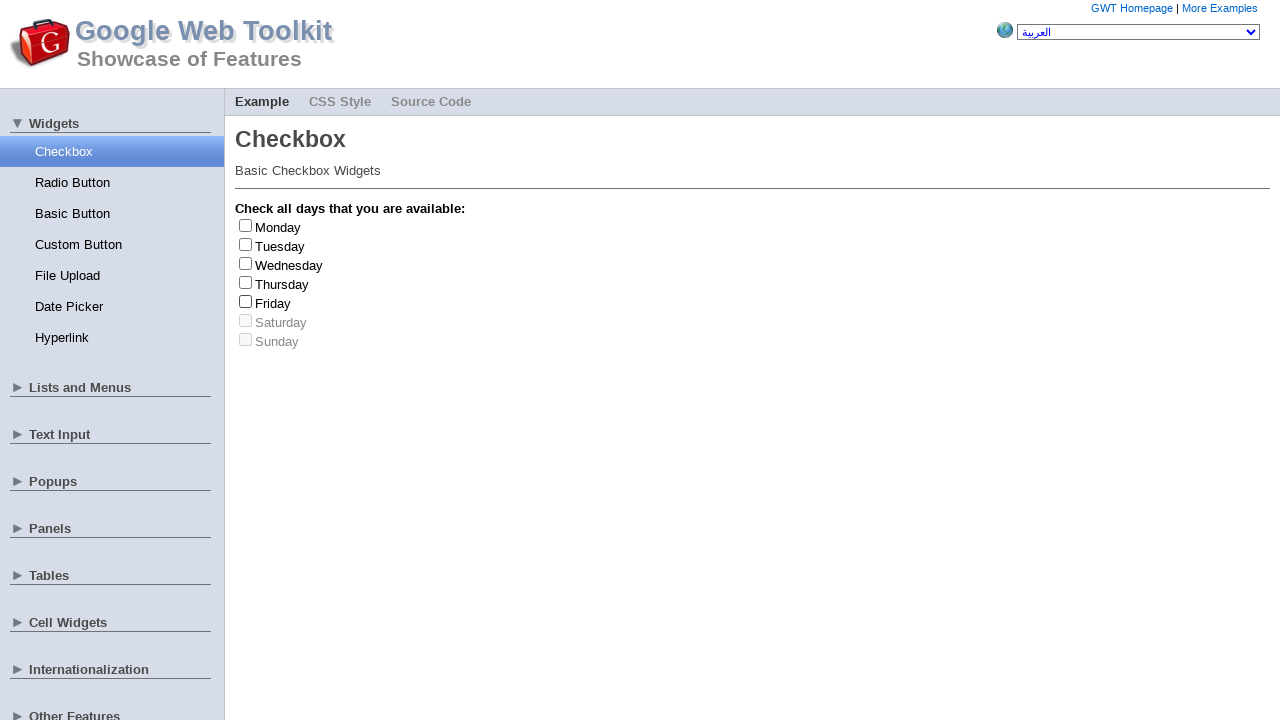